Tests adding 10 records to a web table by filling name, age fields and selecting a country from dropdown, then submitting each record.

Starting URL: https://claruswaysda.github.io/addRecordWebTable.html

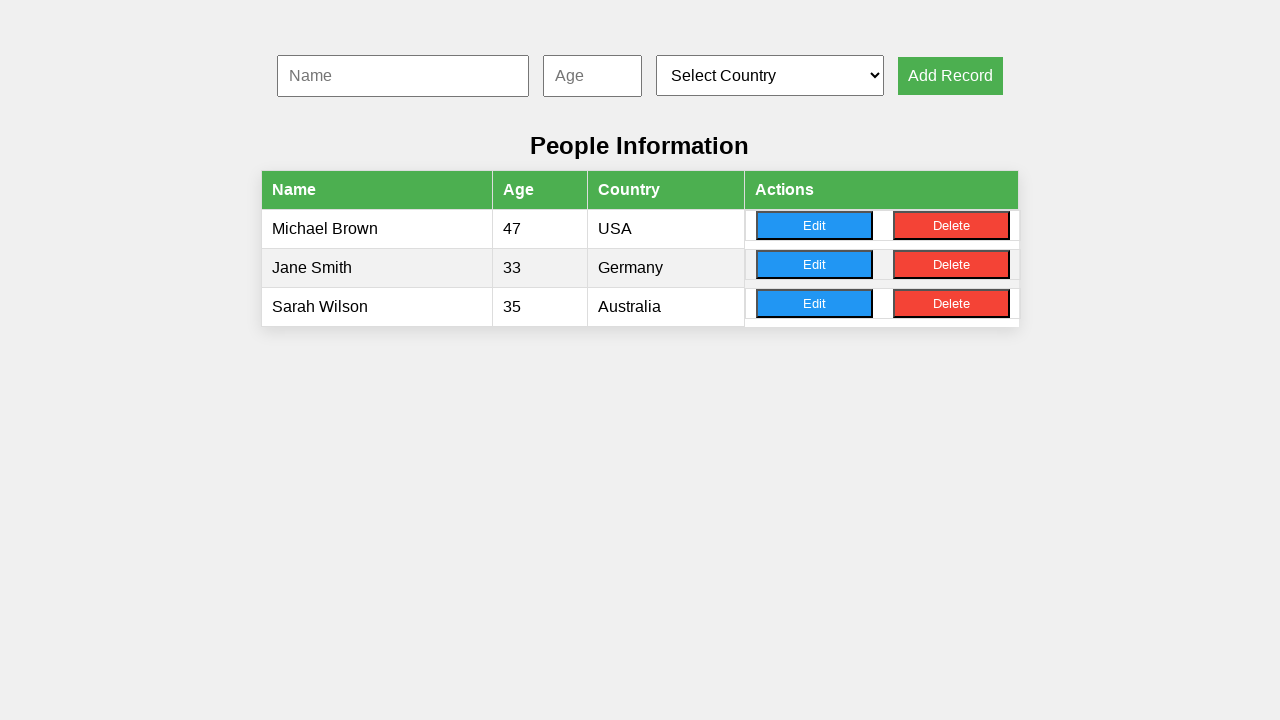

Navigated to add record web table page
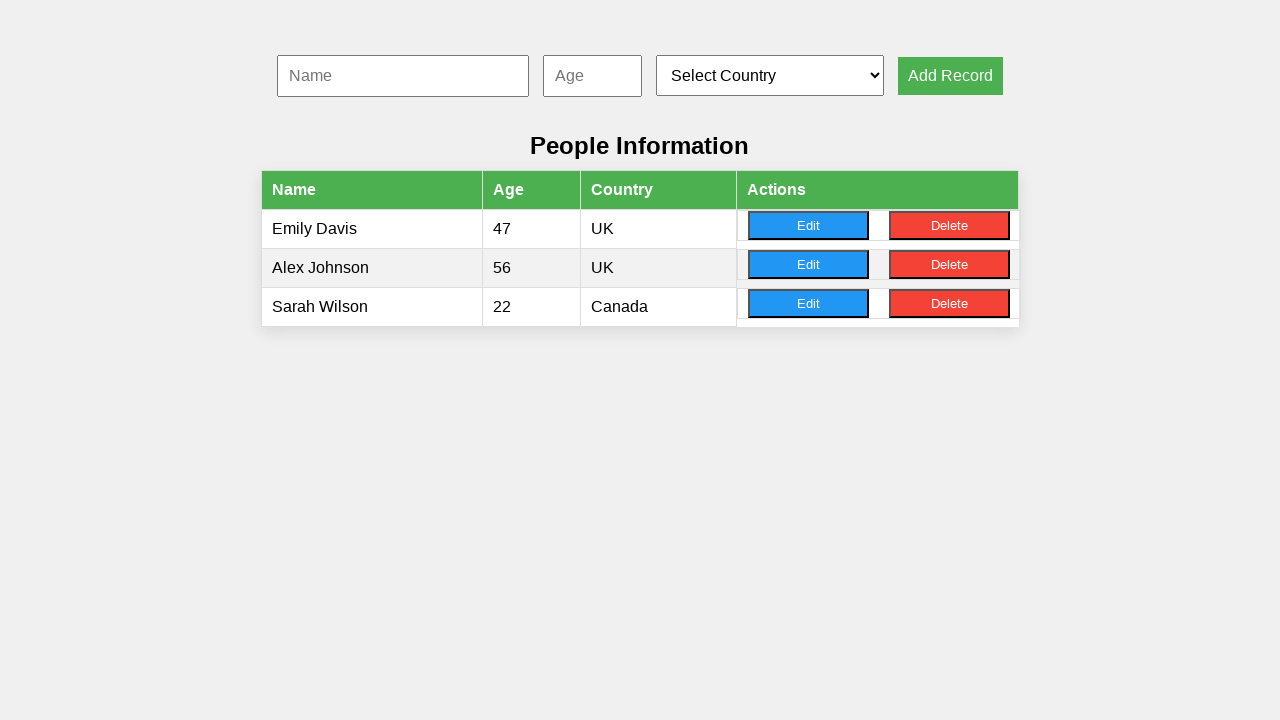

Filled name field with random first name (record 1/10) on #nameInput
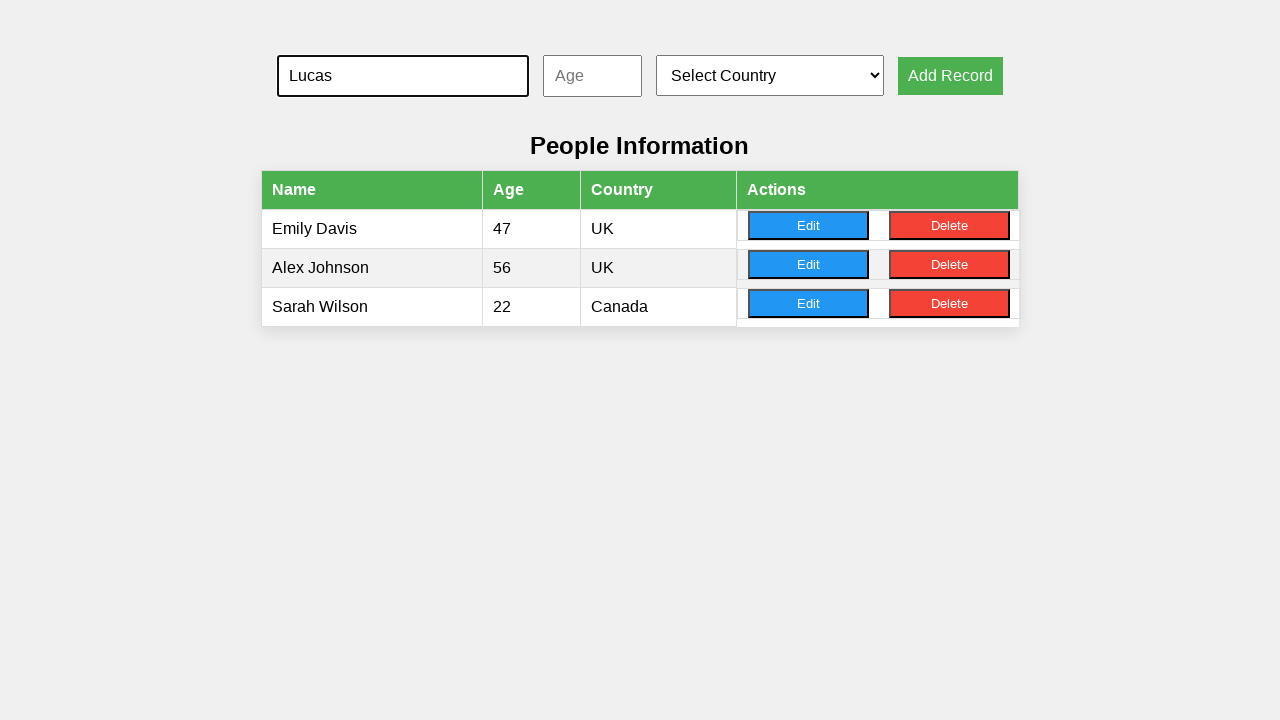

Filled age field with random age 18-50 (record 1/10) on #ageInput
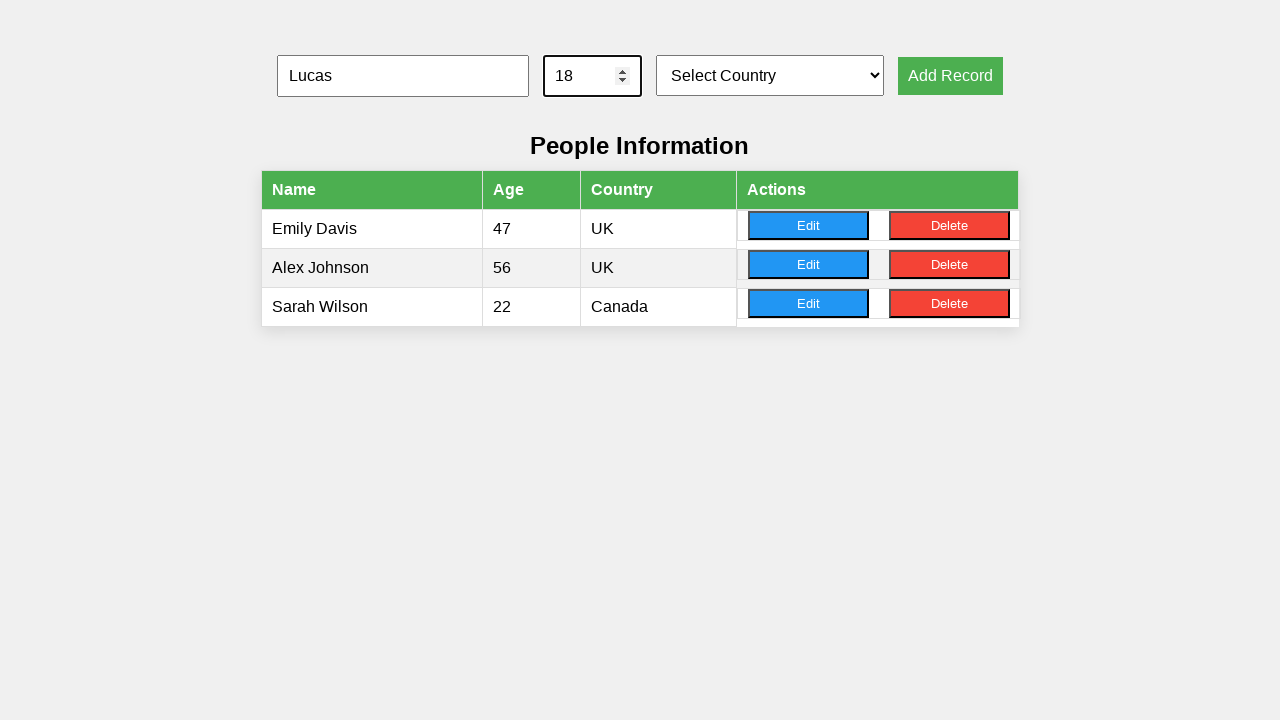

Selected random country from dropdown (record 1/10) on #countrySelect
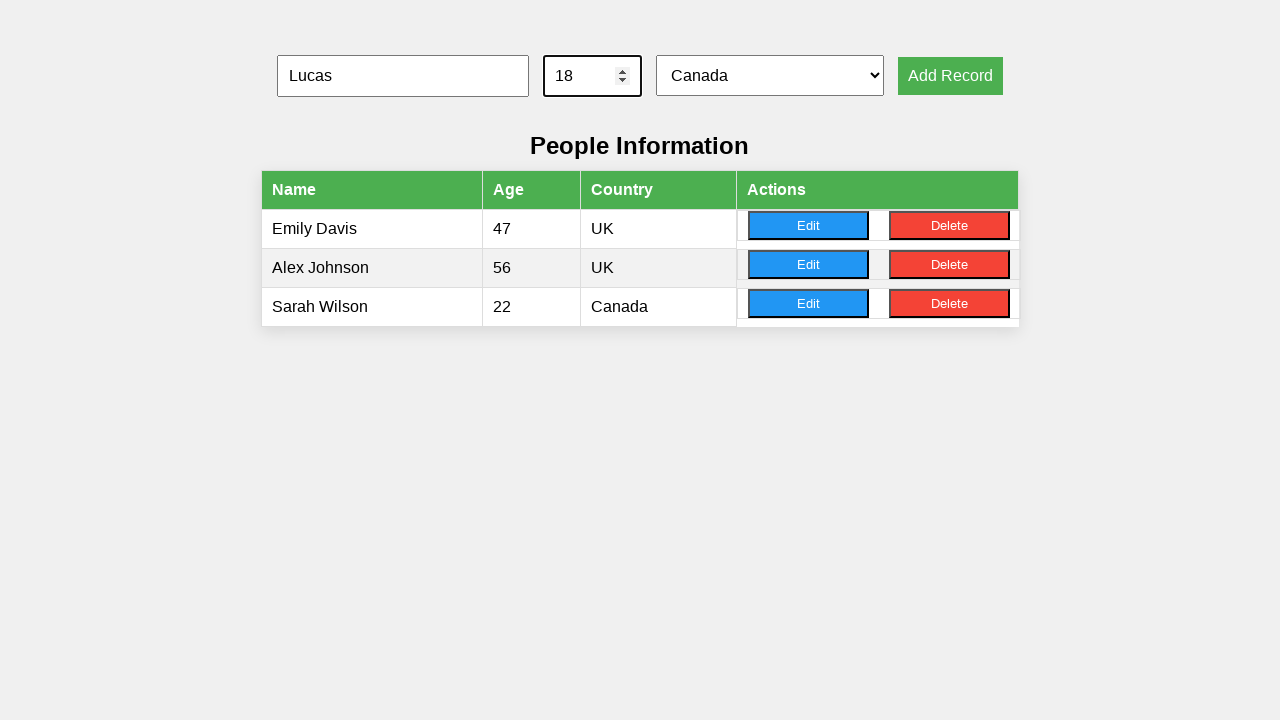

Clicked add record button to submit record 1/10 at (950, 76) on button[onclick='addRecord()']
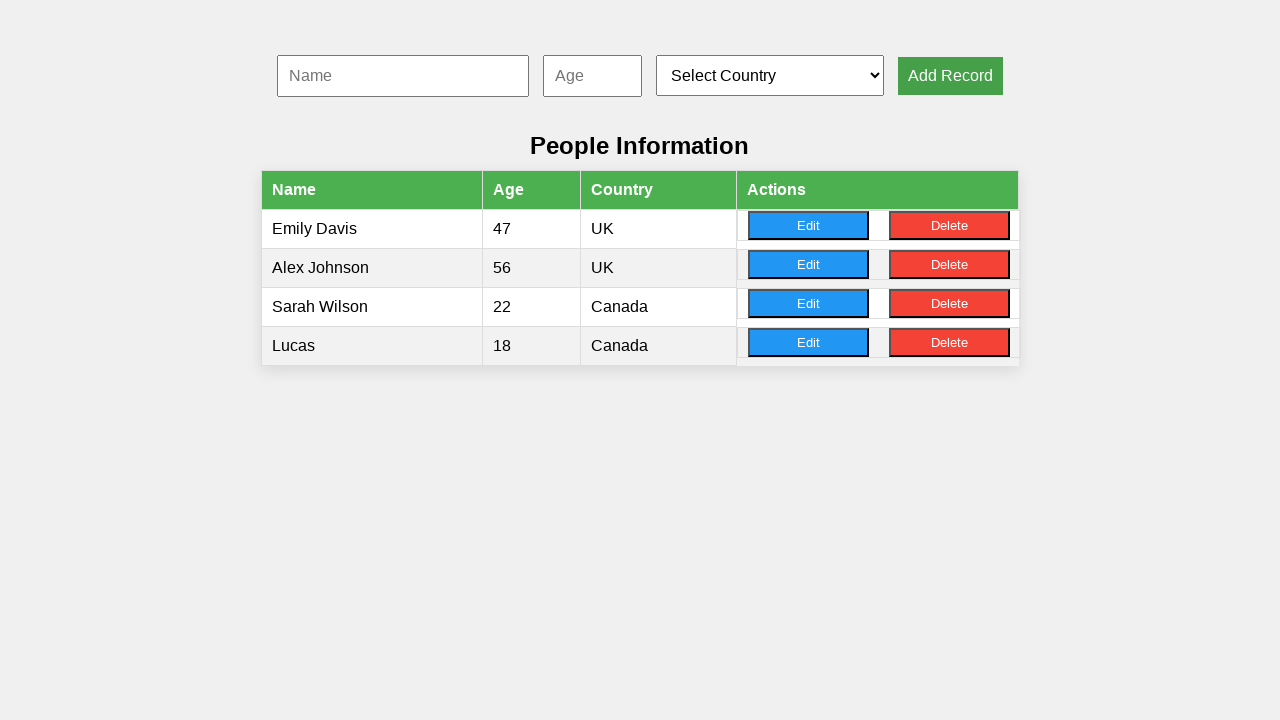

Filled name field with random first name (record 2/10) on #nameInput
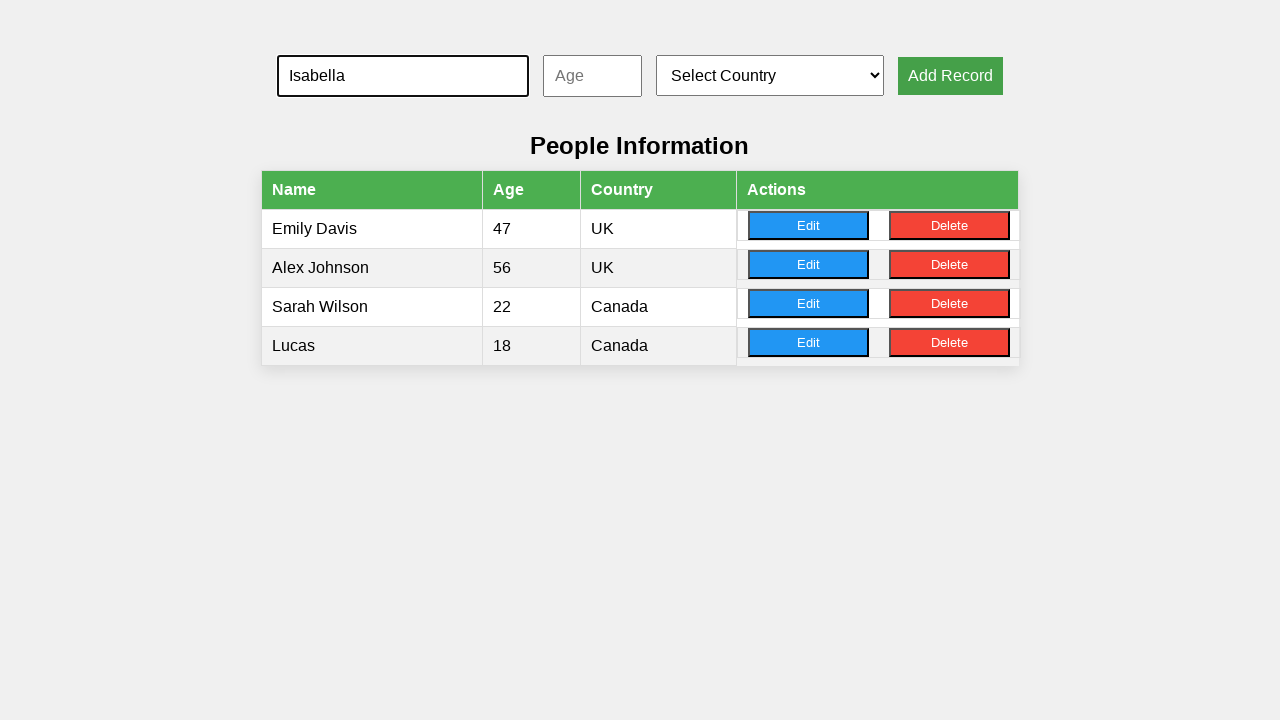

Filled age field with random age 18-50 (record 2/10) on #ageInput
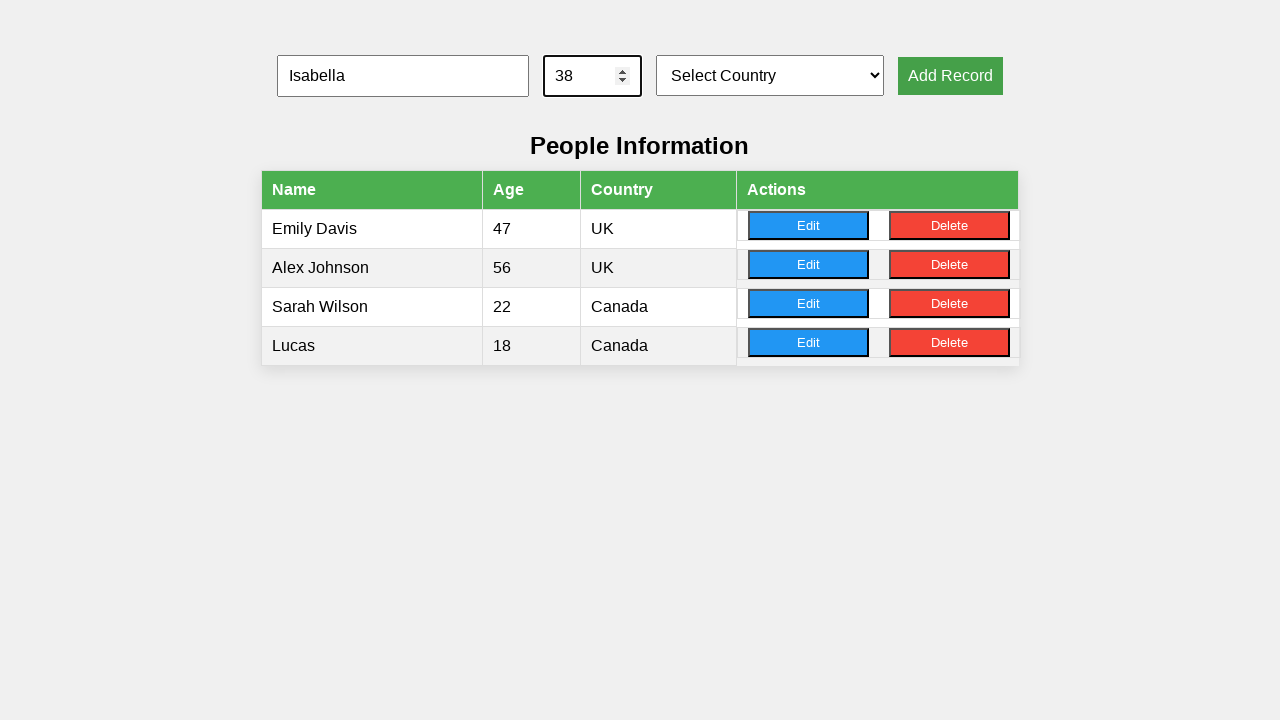

Selected random country from dropdown (record 2/10) on #countrySelect
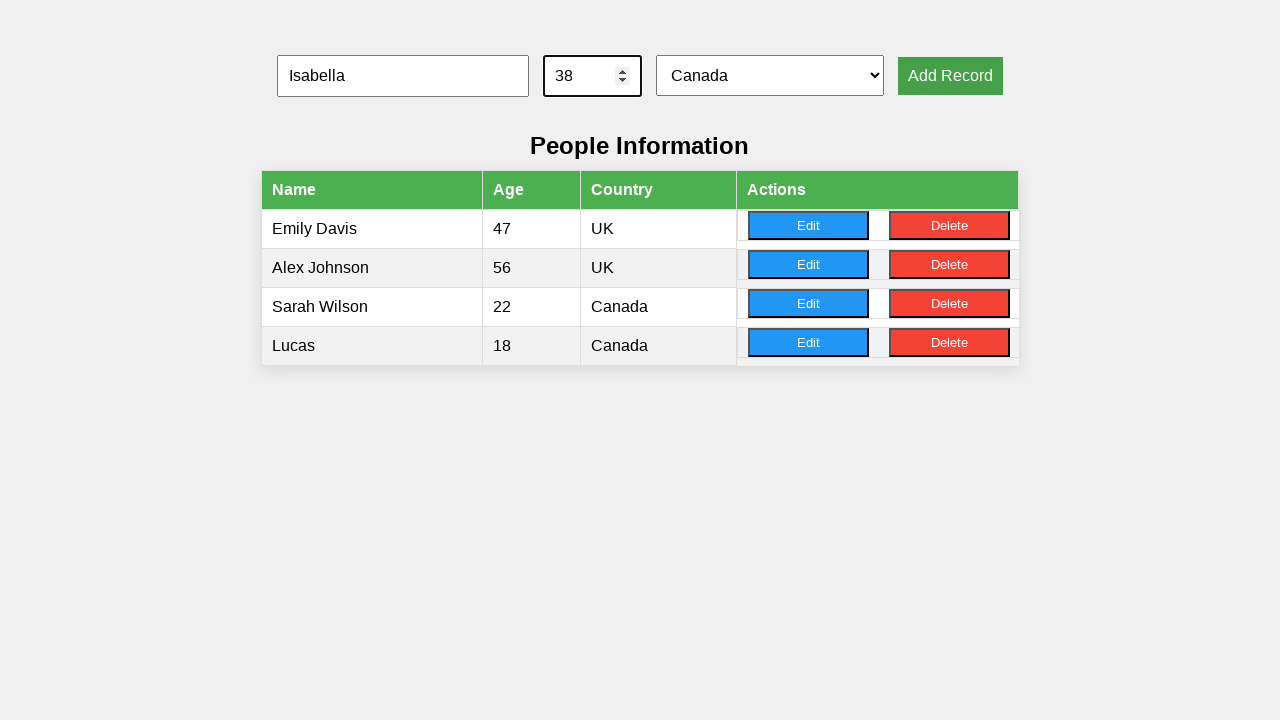

Clicked add record button to submit record 2/10 at (950, 76) on button[onclick='addRecord()']
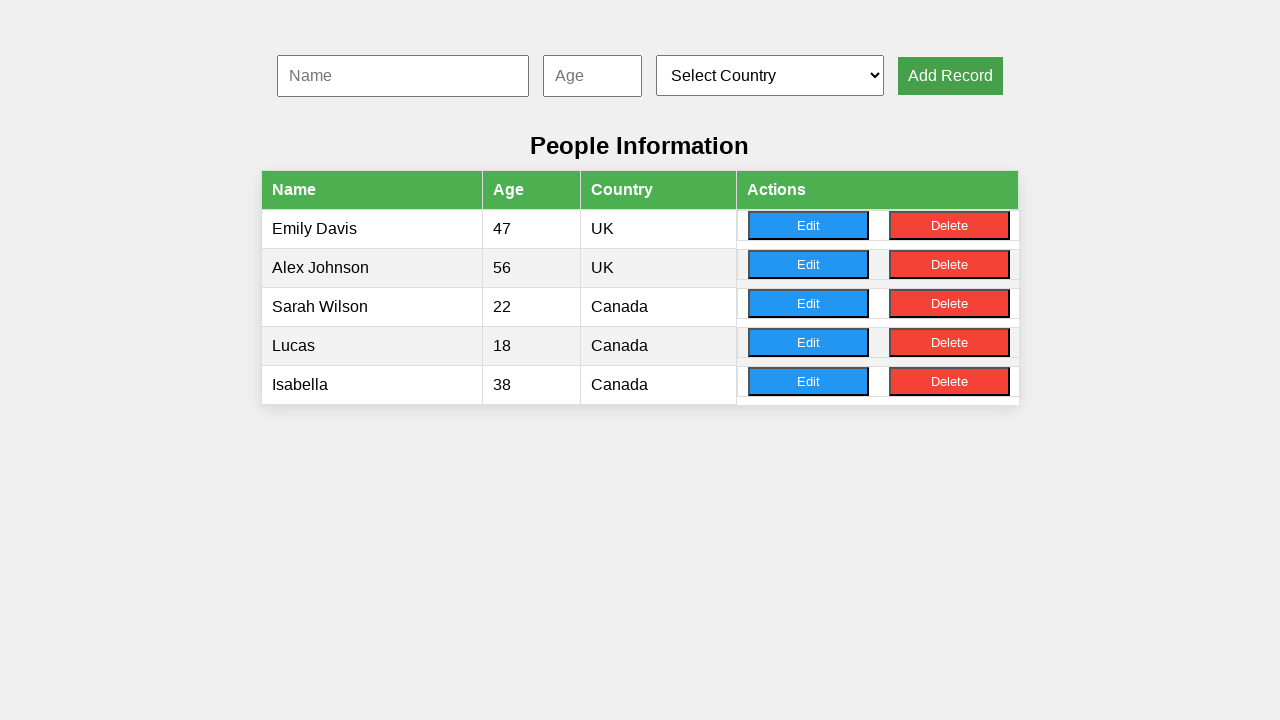

Filled name field with random first name (record 3/10) on #nameInput
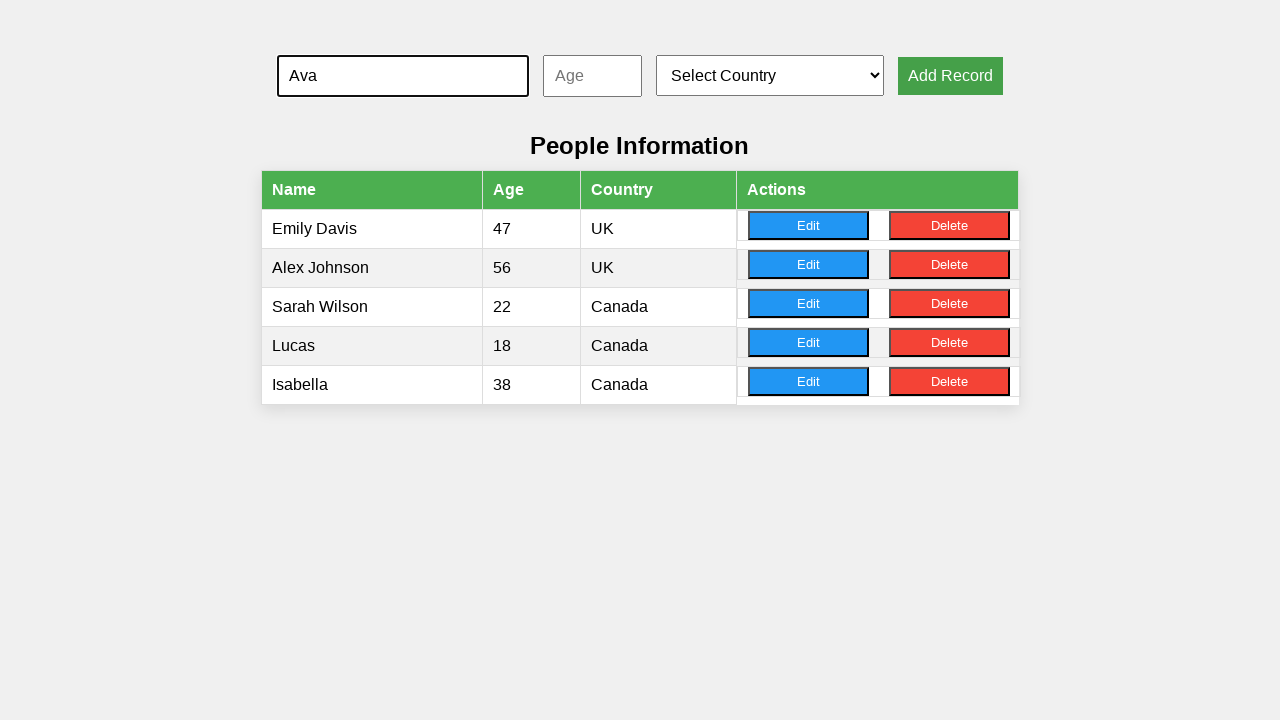

Filled age field with random age 18-50 (record 3/10) on #ageInput
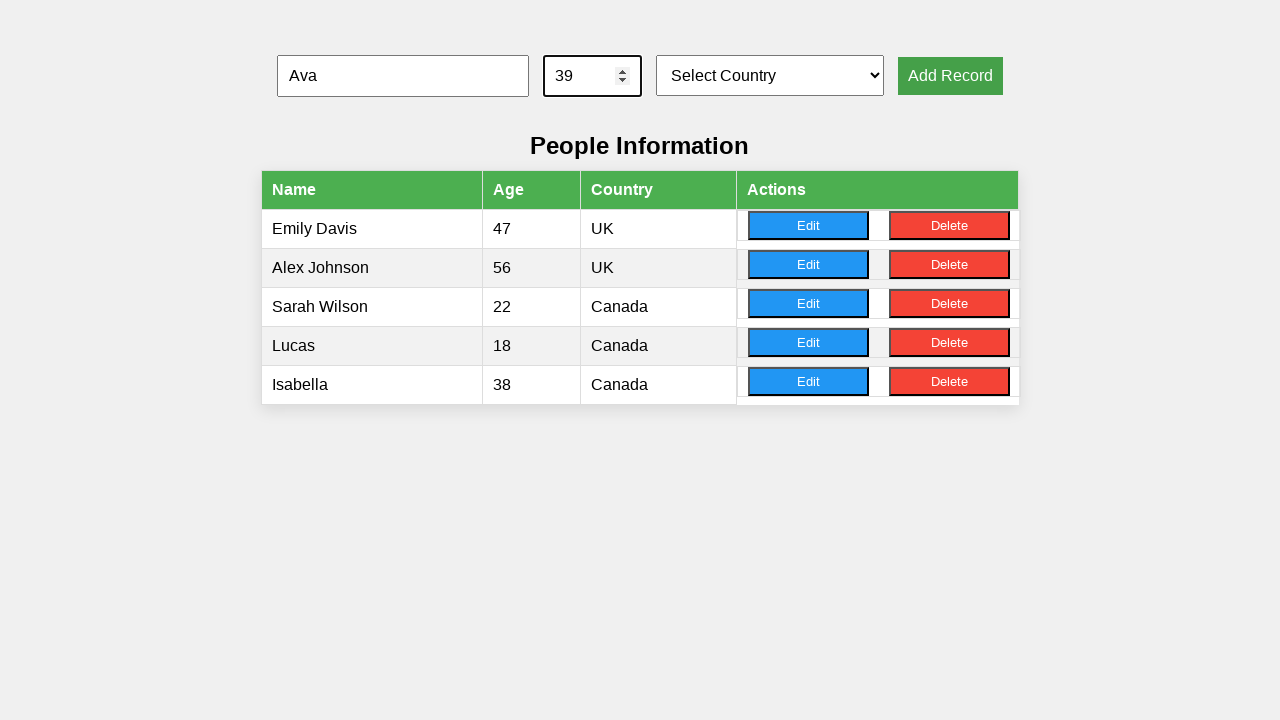

Selected random country from dropdown (record 3/10) on #countrySelect
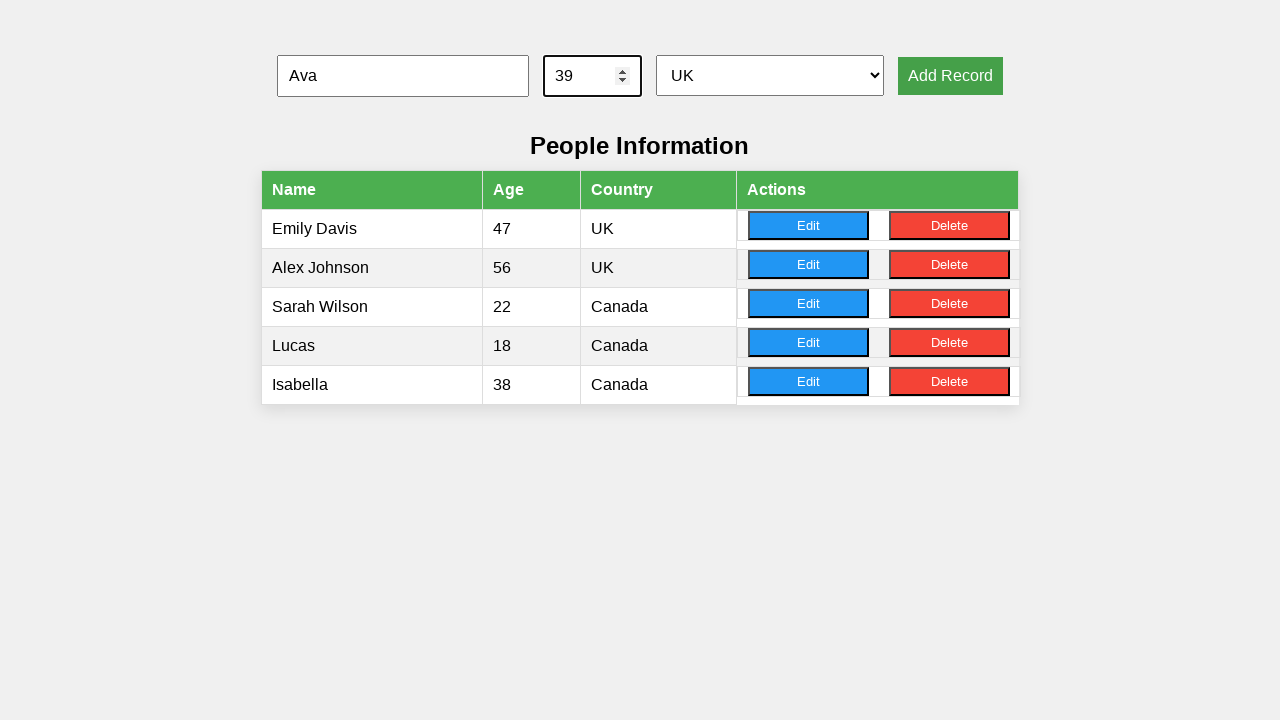

Clicked add record button to submit record 3/10 at (950, 76) on button[onclick='addRecord()']
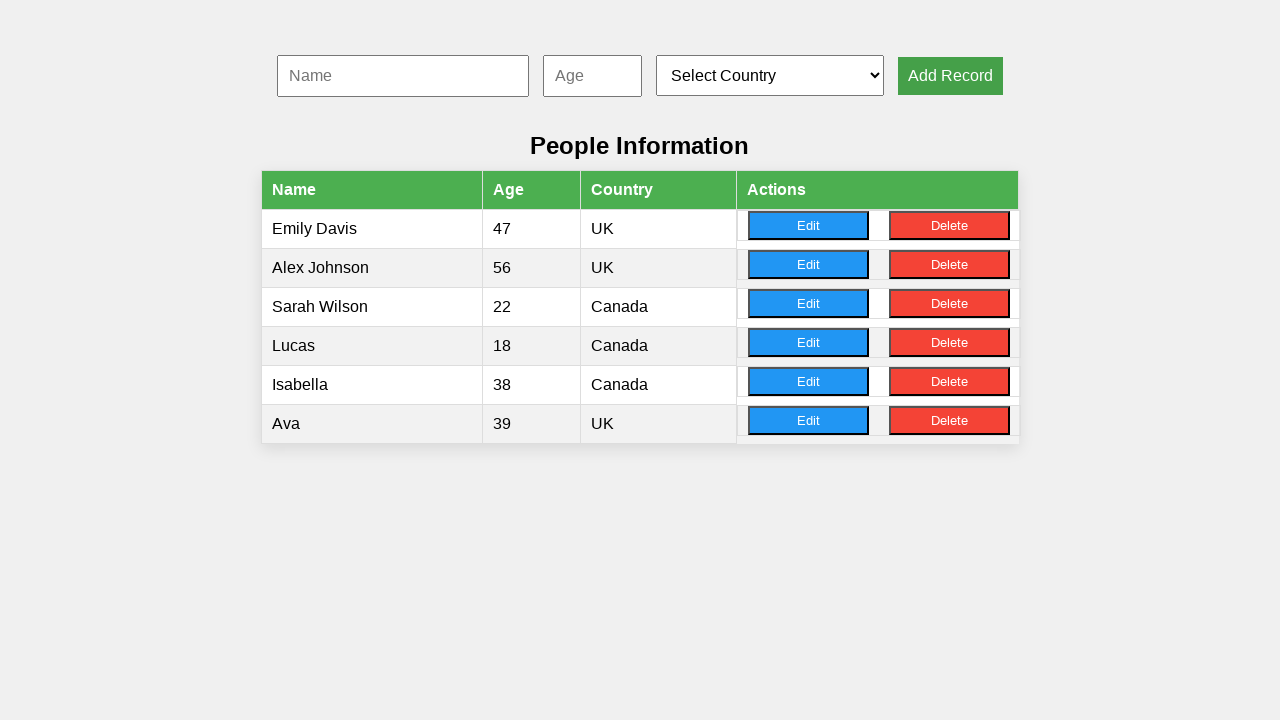

Filled name field with random first name (record 4/10) on #nameInput
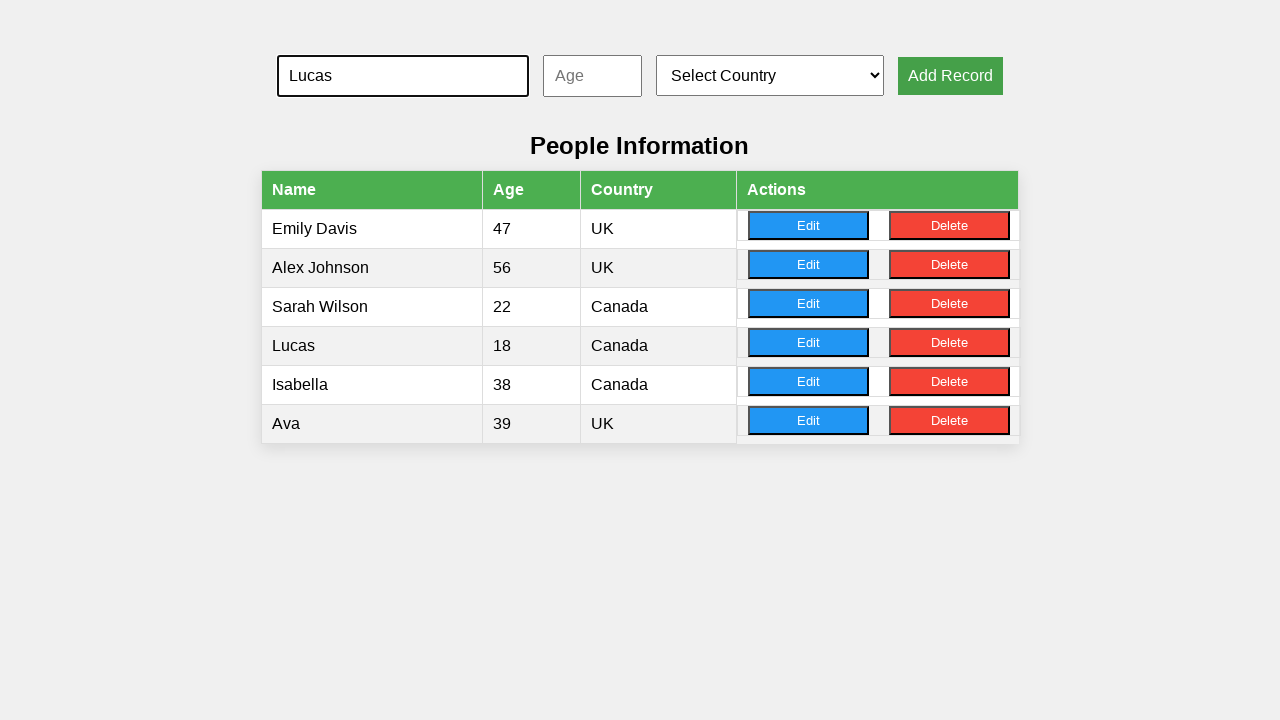

Filled age field with random age 18-50 (record 4/10) on #ageInput
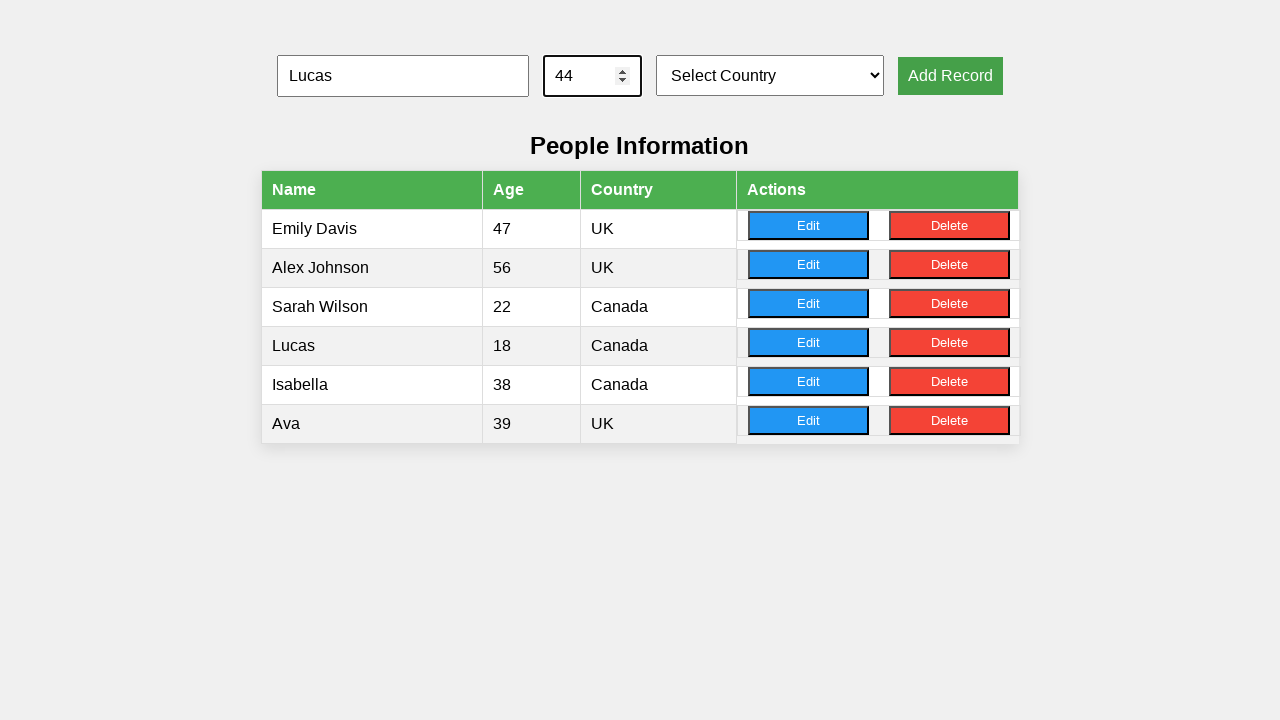

Selected random country from dropdown (record 4/10) on #countrySelect
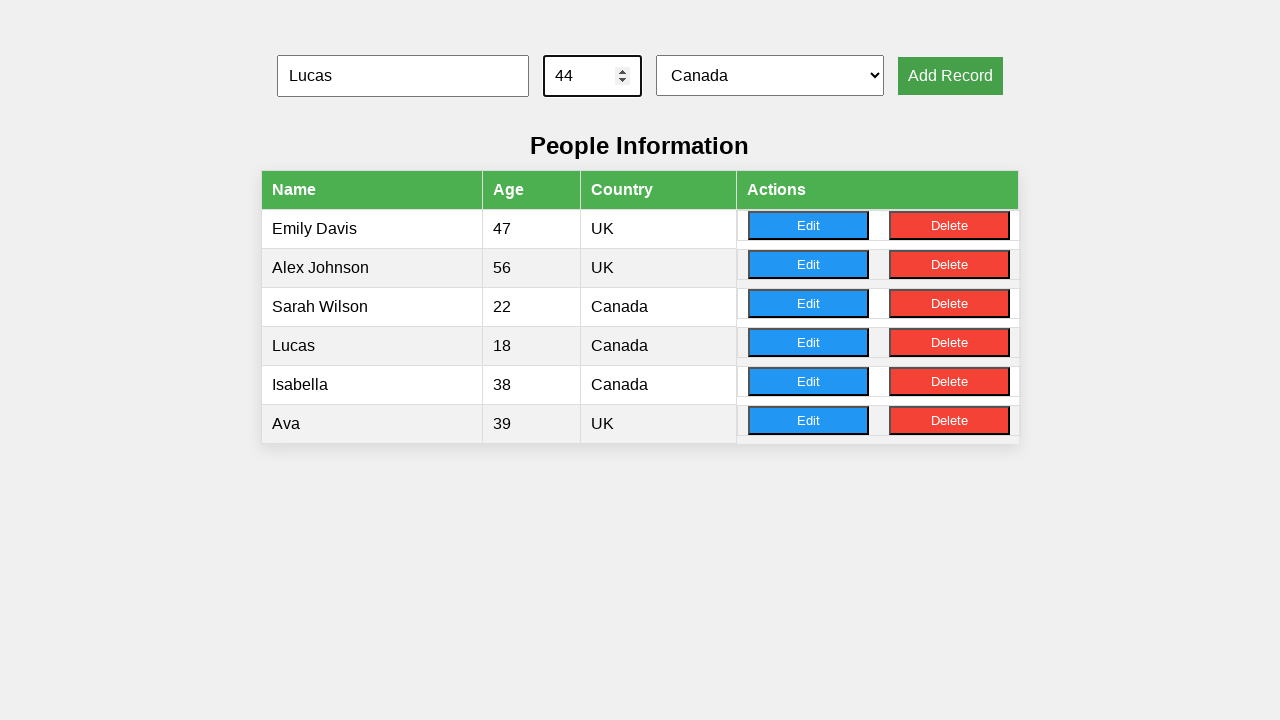

Clicked add record button to submit record 4/10 at (950, 76) on button[onclick='addRecord()']
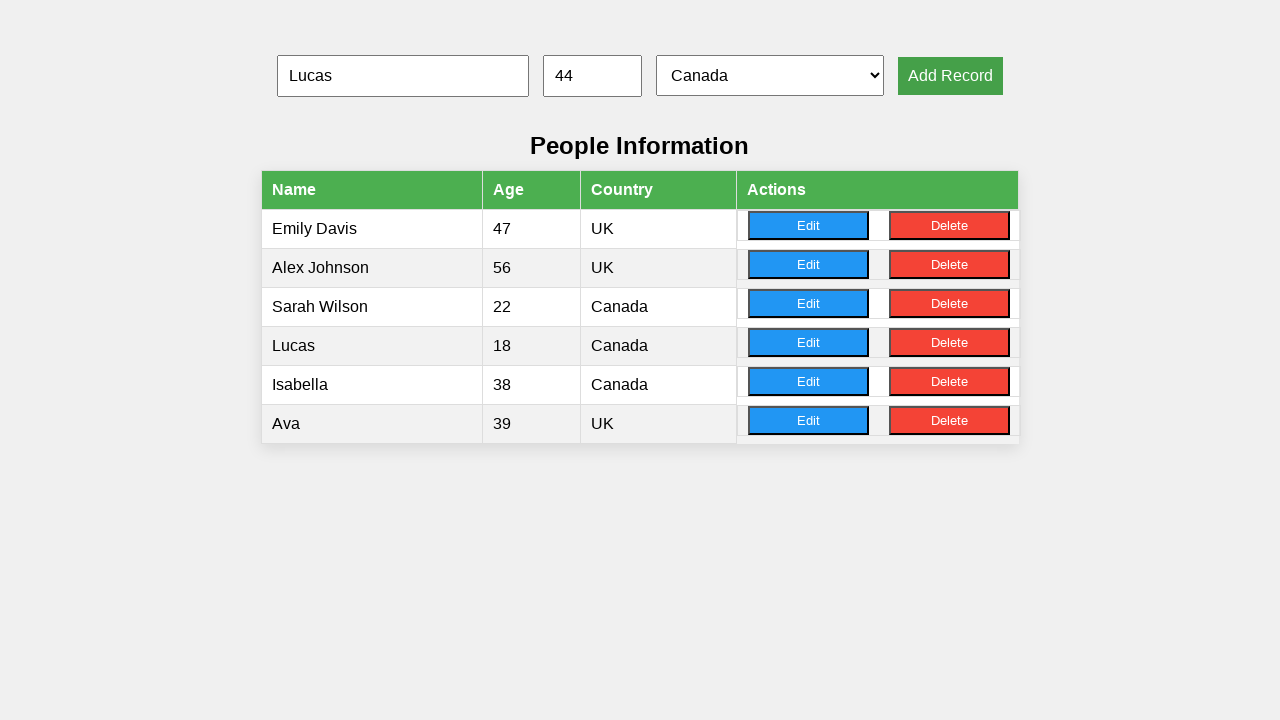

Filled name field with random first name (record 5/10) on #nameInput
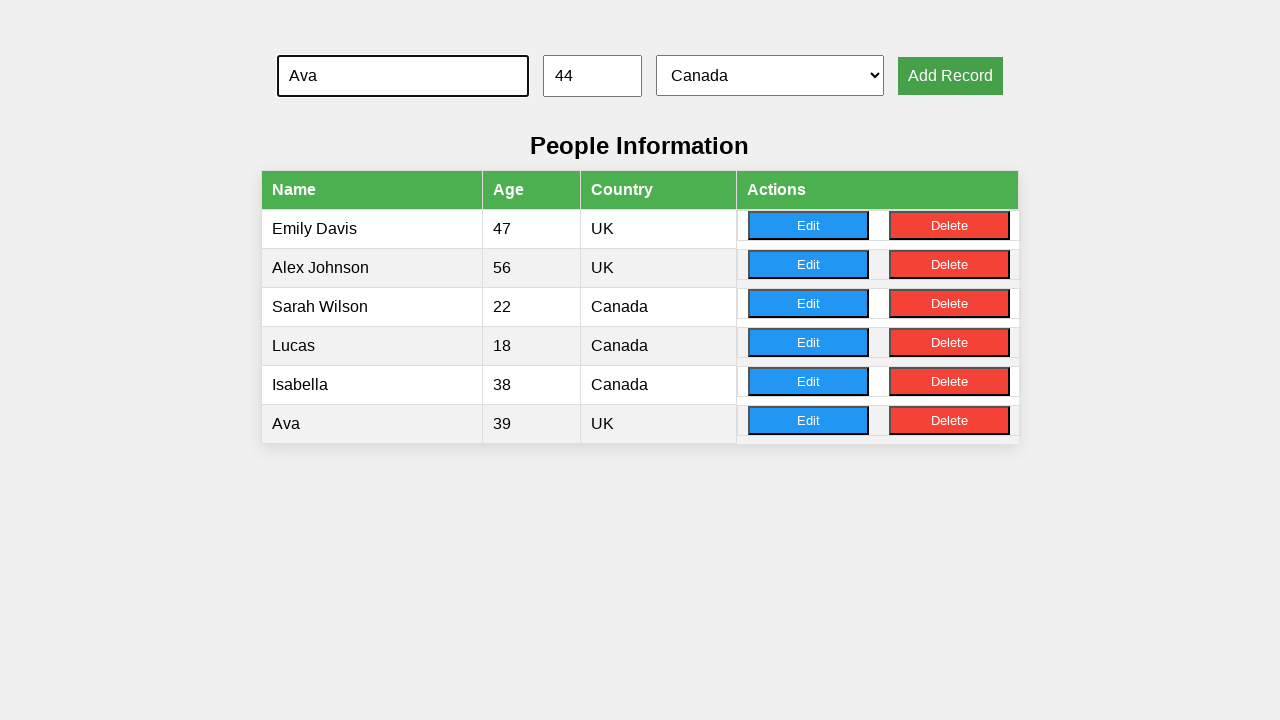

Filled age field with random age 18-50 (record 5/10) on #ageInput
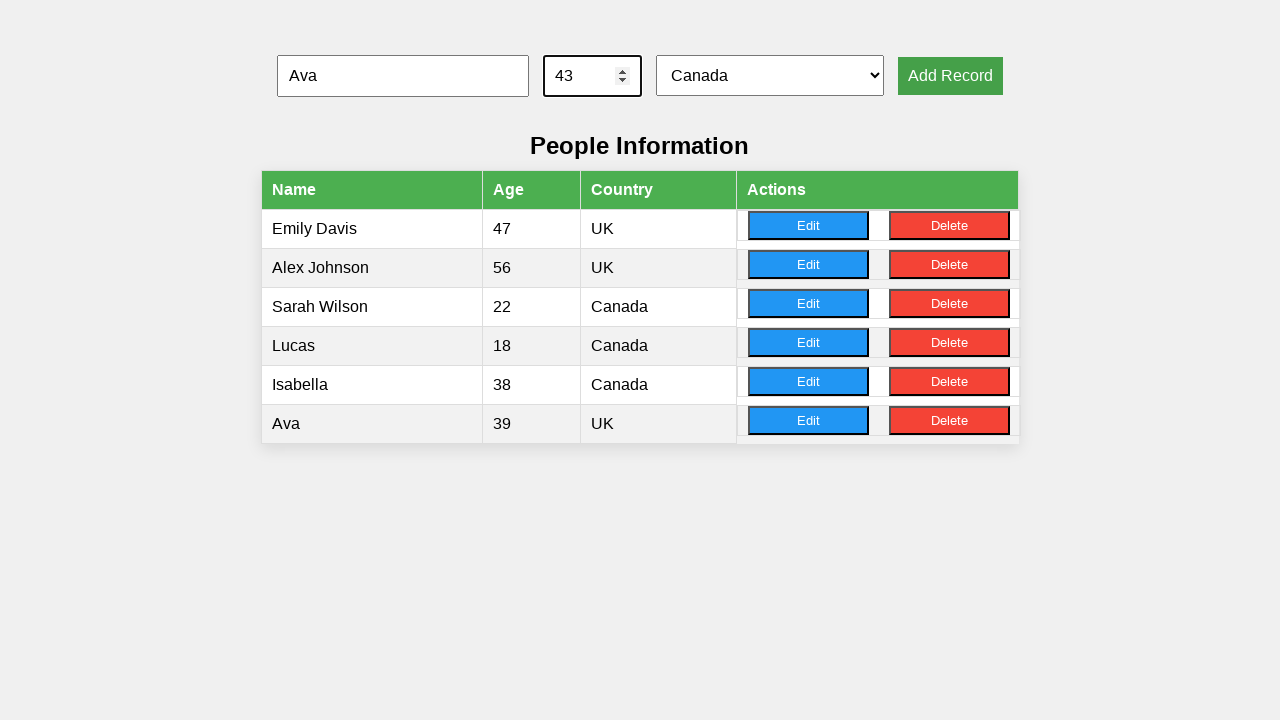

Selected random country from dropdown (record 5/10) on #countrySelect
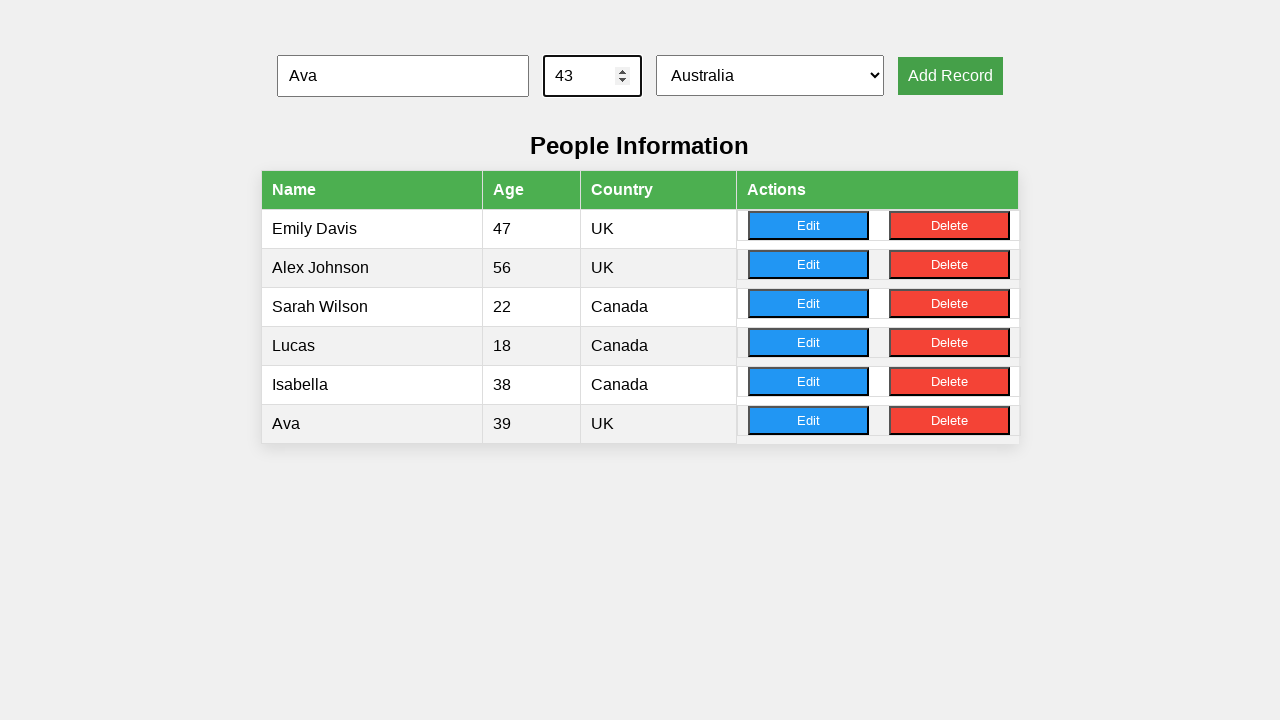

Clicked add record button to submit record 5/10 at (950, 76) on button[onclick='addRecord()']
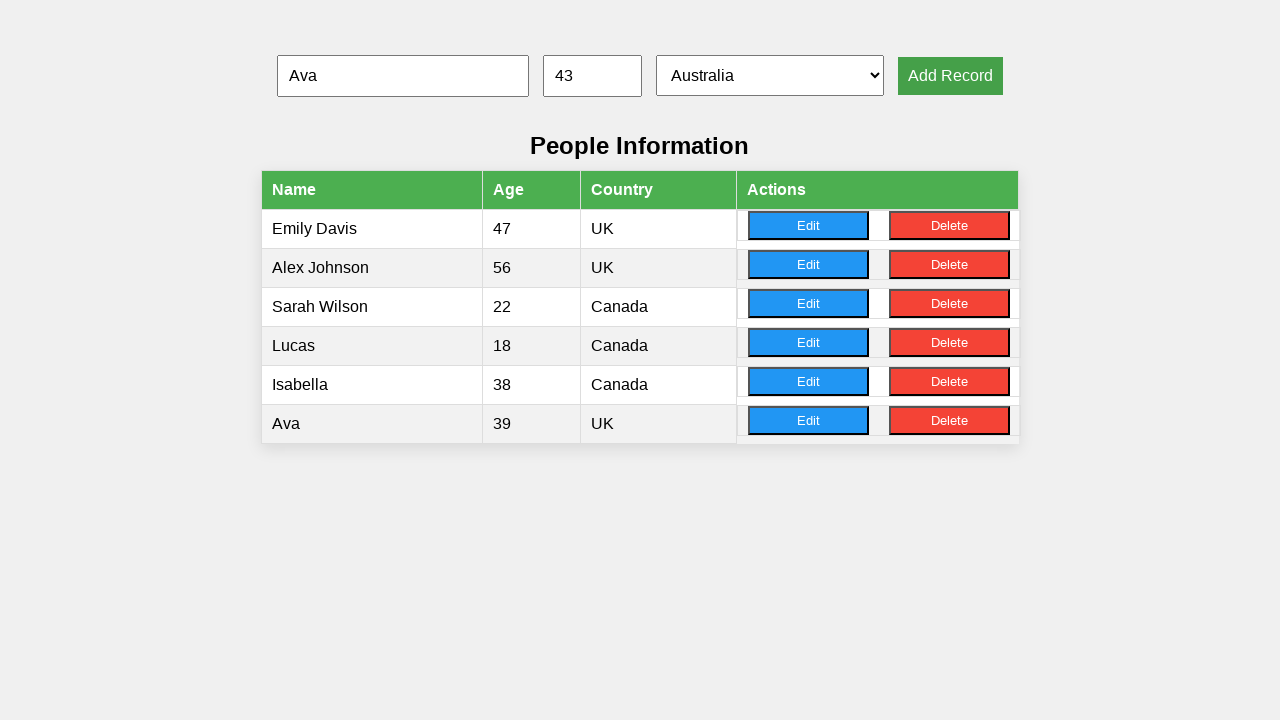

Filled name field with random first name (record 6/10) on #nameInput
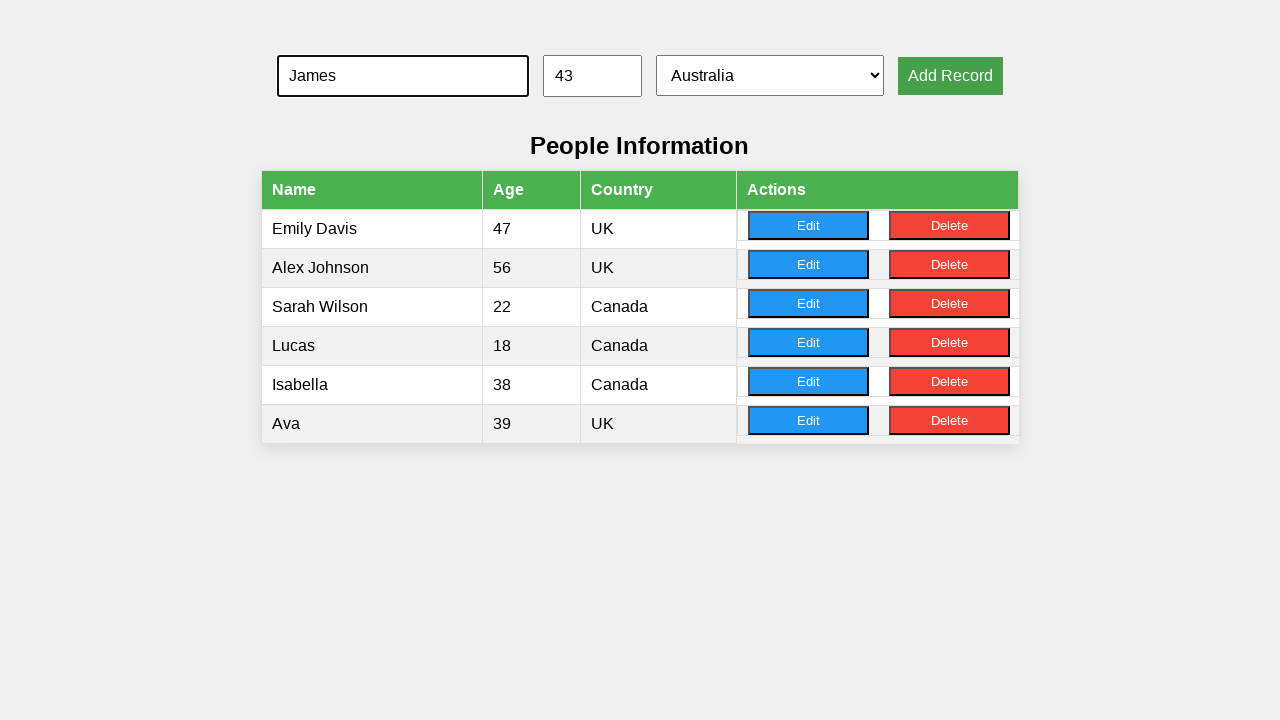

Filled age field with random age 18-50 (record 6/10) on #ageInput
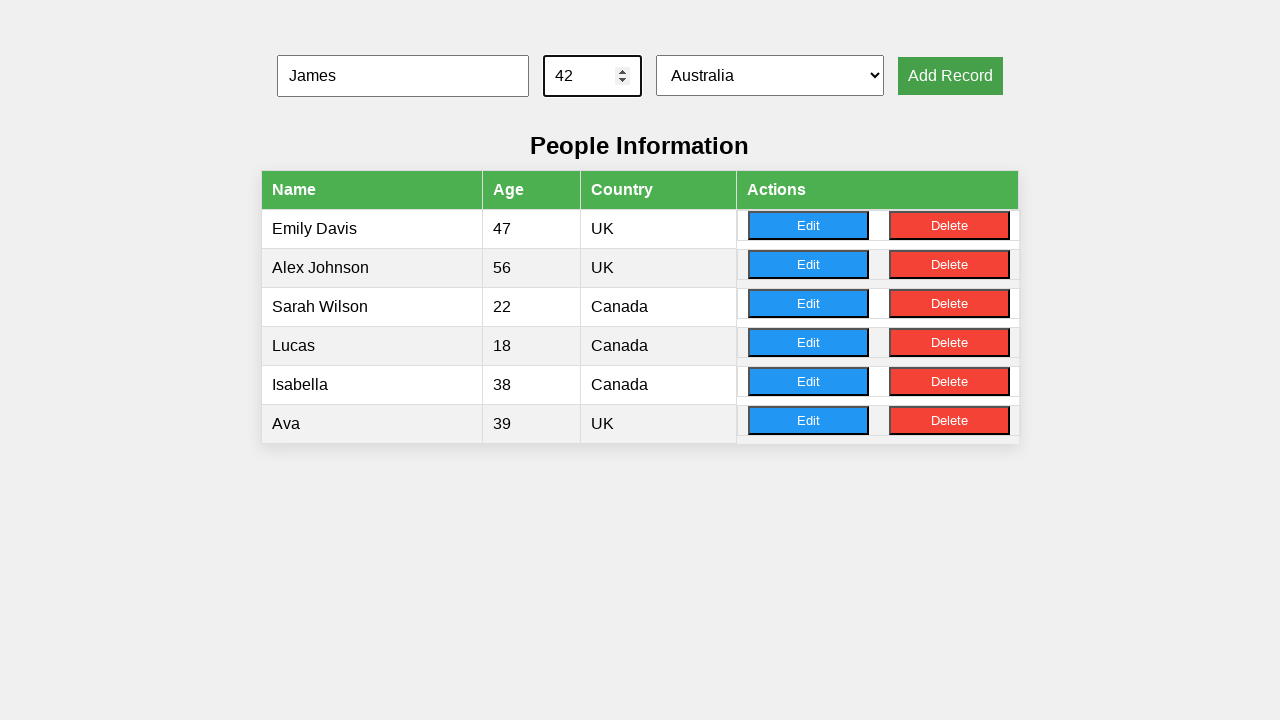

Selected random country from dropdown (record 6/10) on #countrySelect
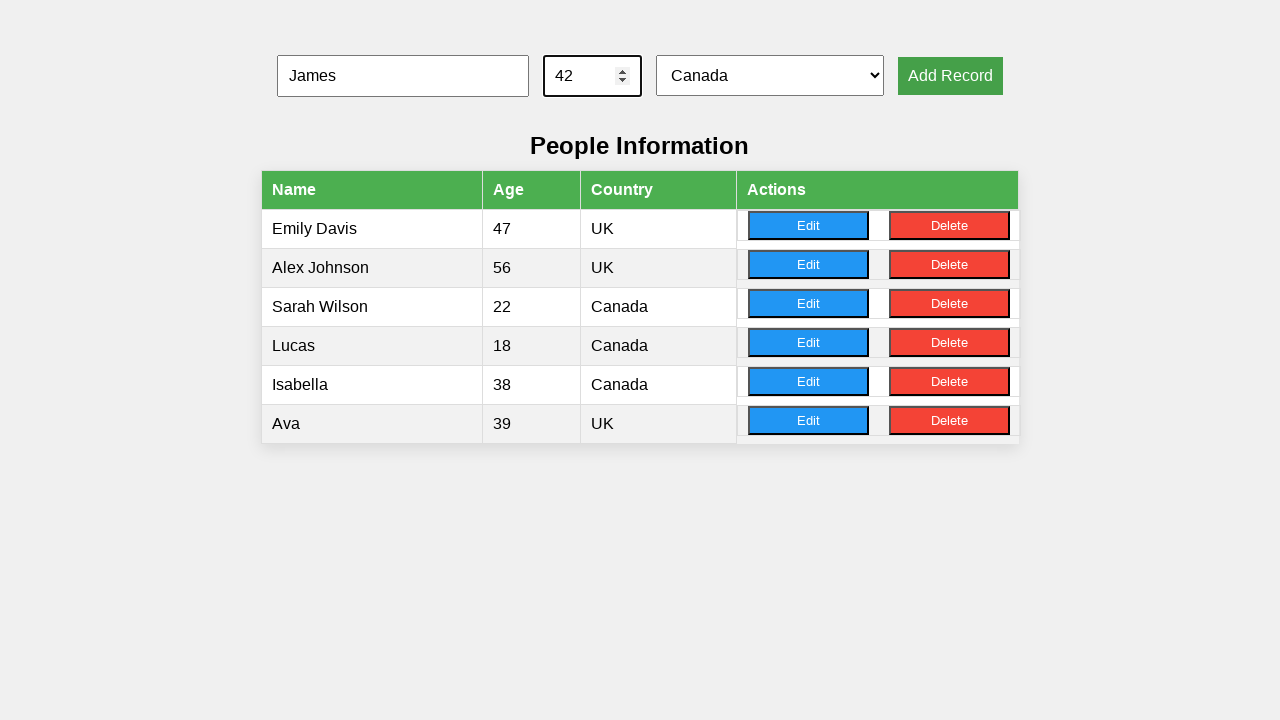

Clicked add record button to submit record 6/10 at (950, 76) on button[onclick='addRecord()']
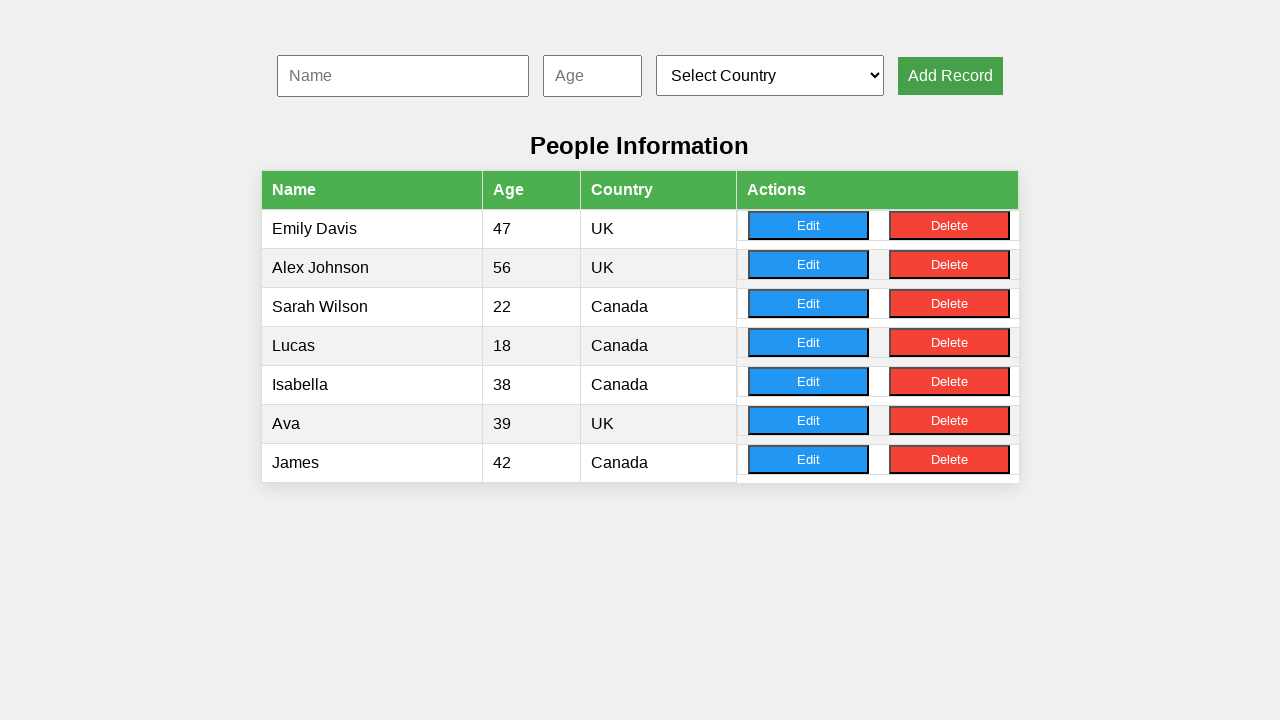

Filled name field with random first name (record 7/10) on #nameInput
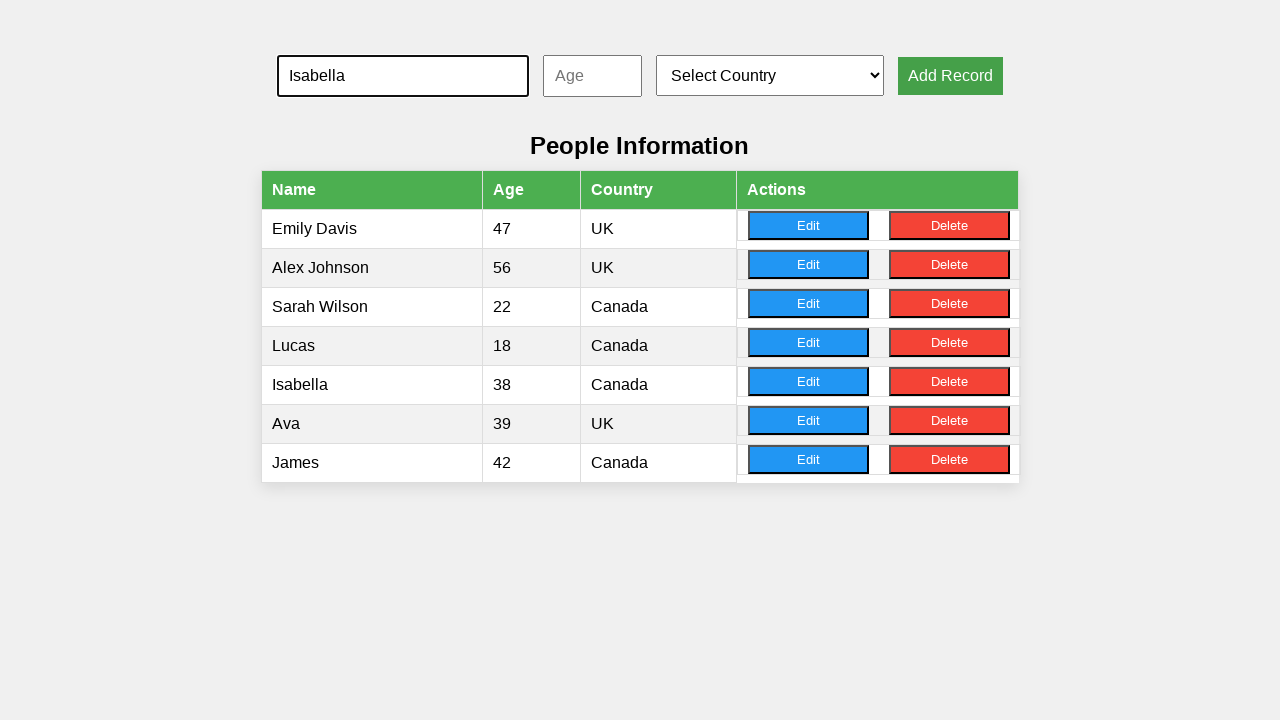

Filled age field with random age 18-50 (record 7/10) on #ageInput
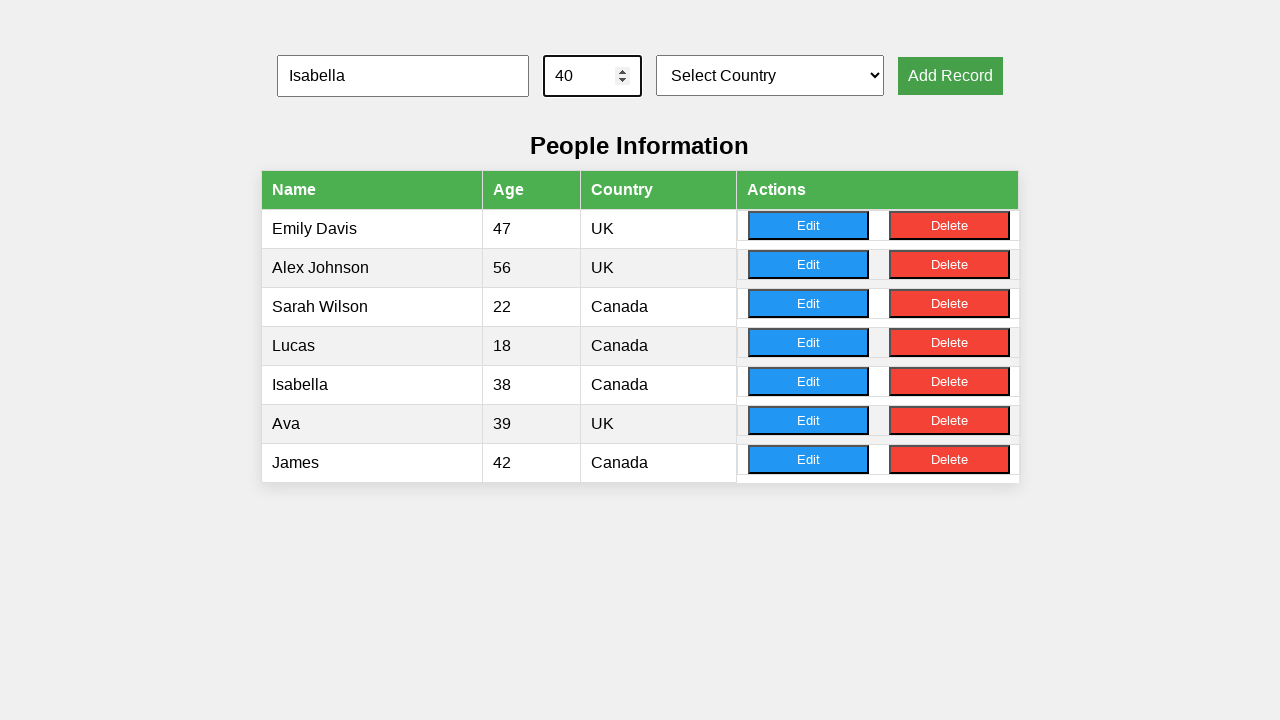

Selected random country from dropdown (record 7/10) on #countrySelect
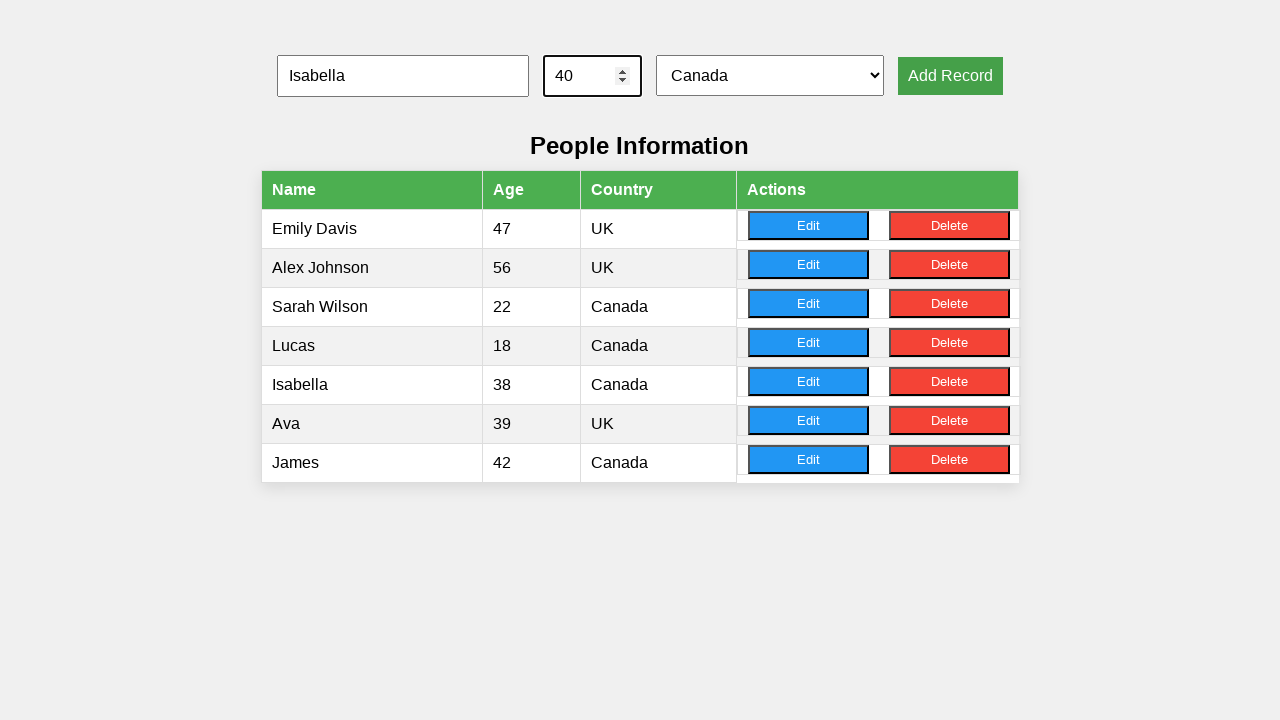

Clicked add record button to submit record 7/10 at (950, 76) on button[onclick='addRecord()']
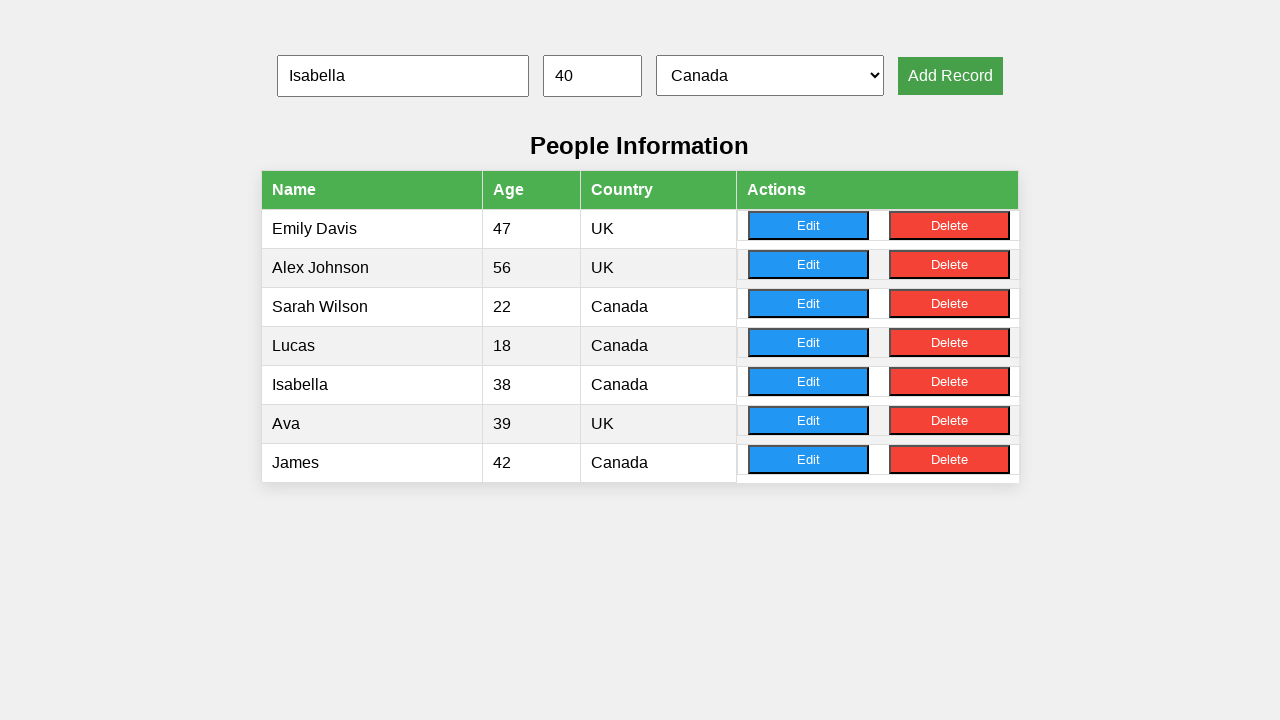

Filled name field with random first name (record 8/10) on #nameInput
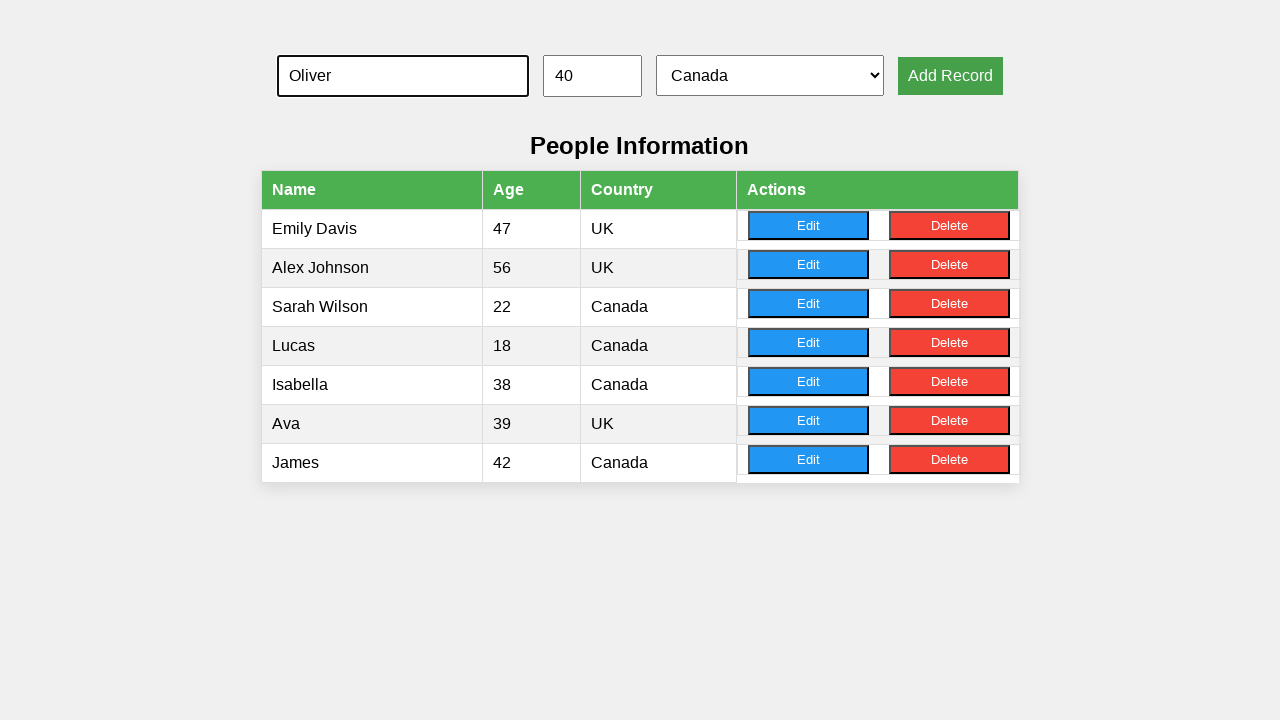

Filled age field with random age 18-50 (record 8/10) on #ageInput
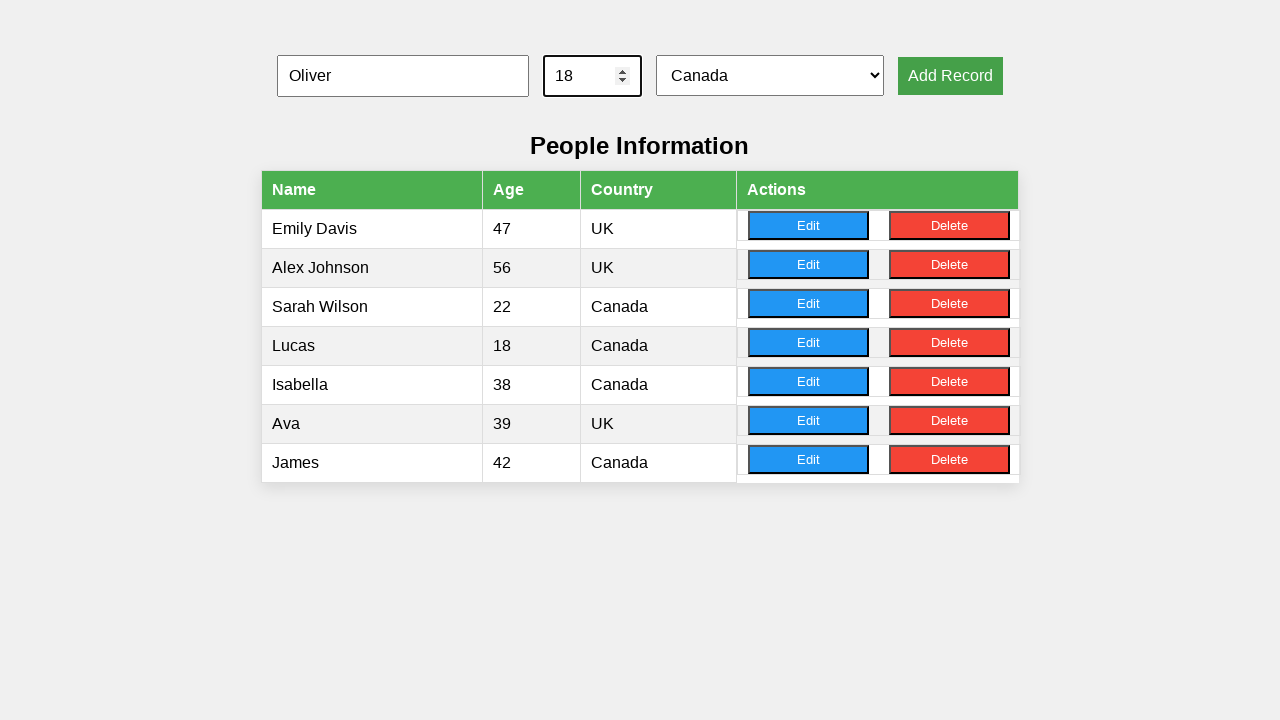

Selected random country from dropdown (record 8/10) on #countrySelect
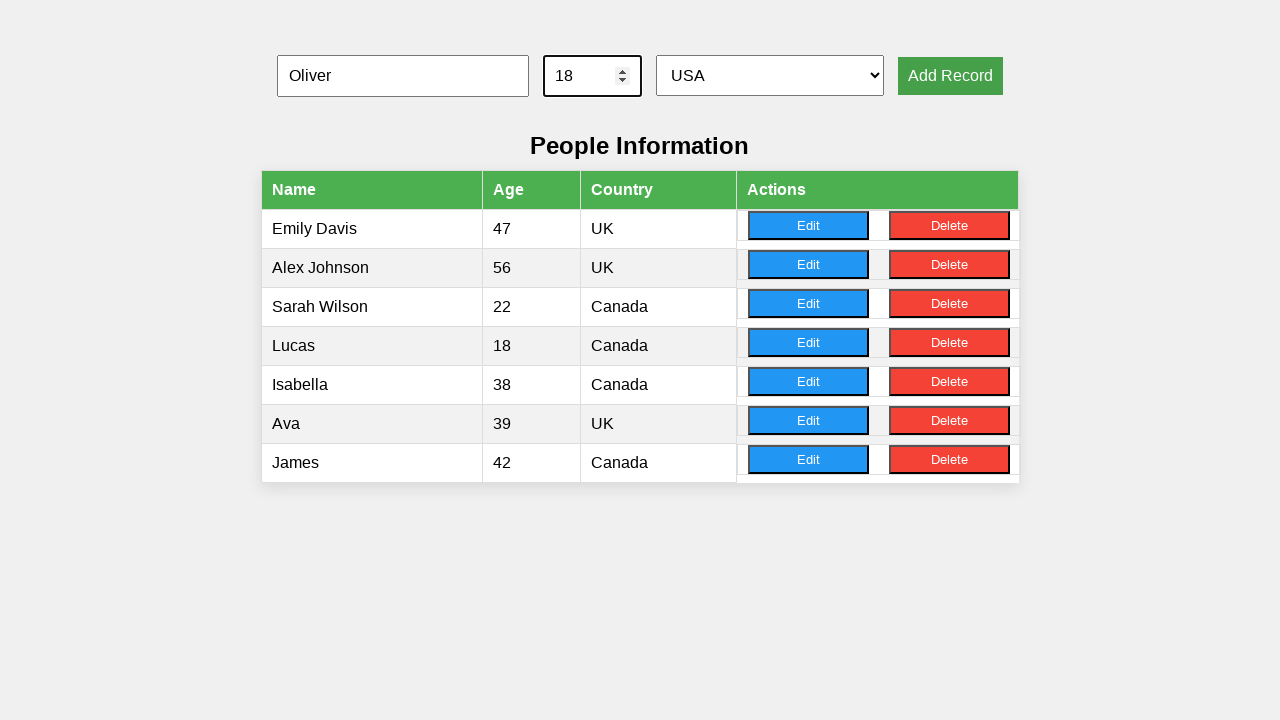

Clicked add record button to submit record 8/10 at (950, 76) on button[onclick='addRecord()']
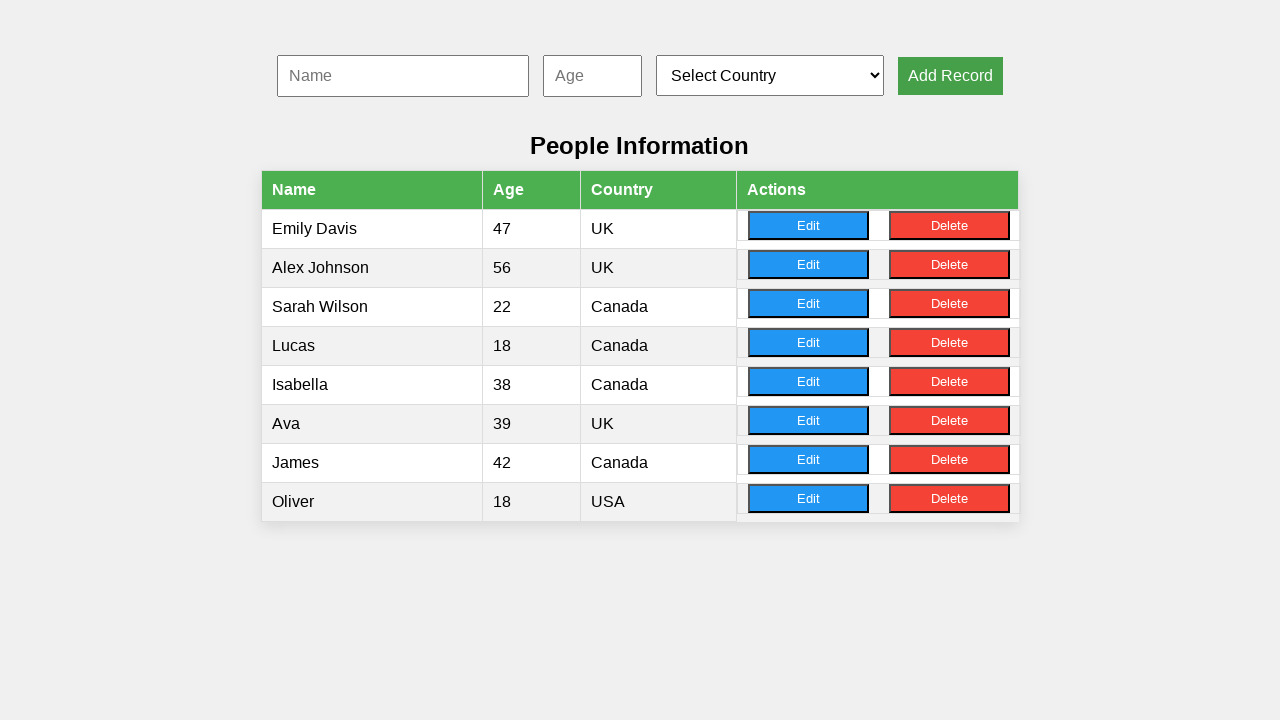

Filled name field with random first name (record 9/10) on #nameInput
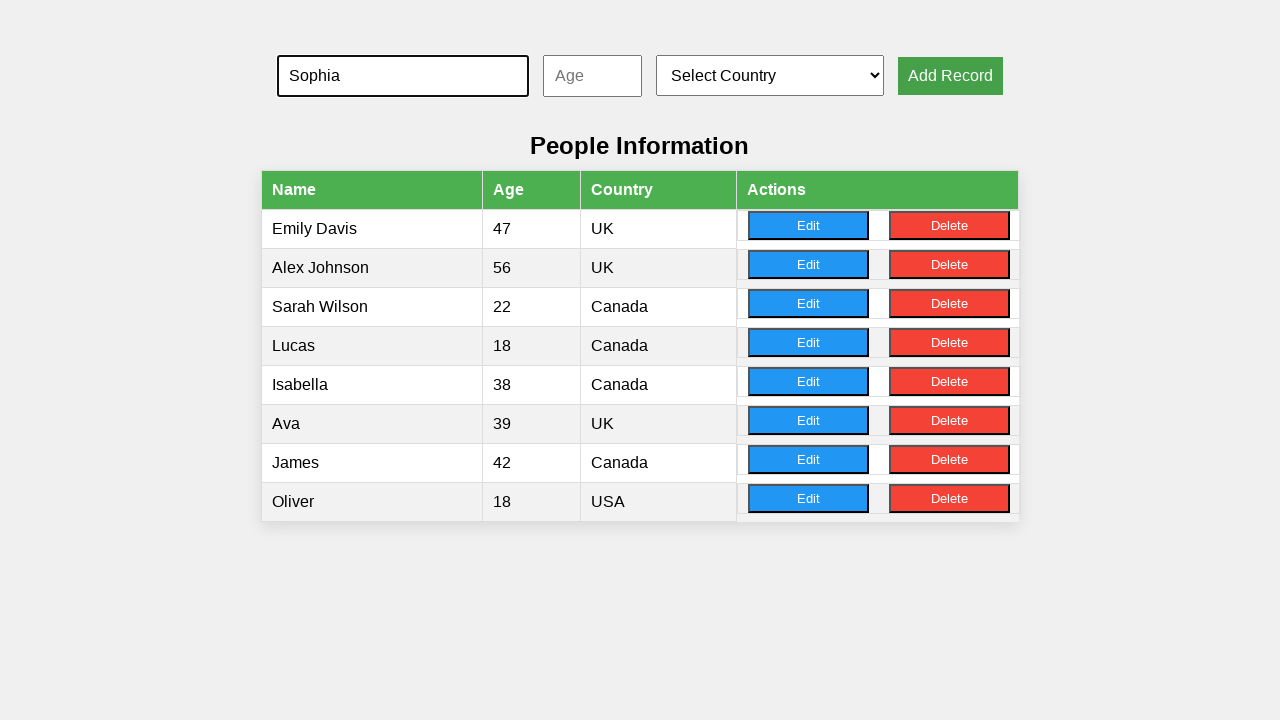

Filled age field with random age 18-50 (record 9/10) on #ageInput
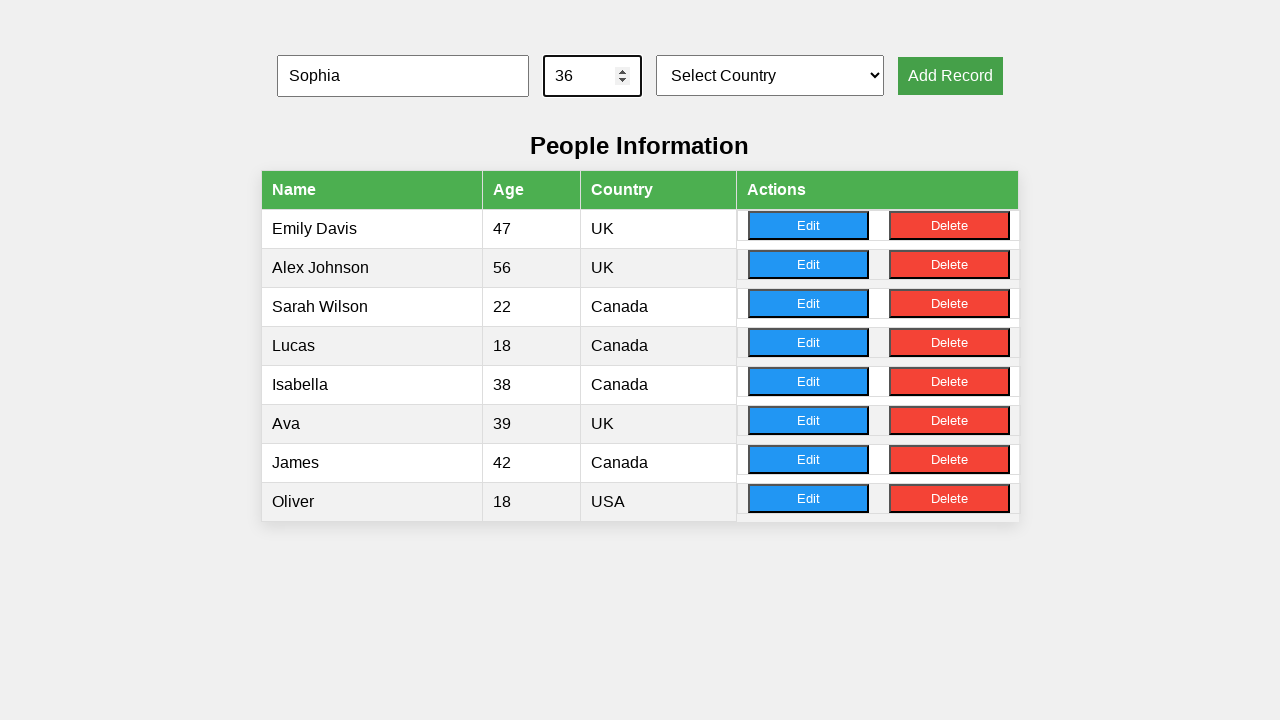

Selected random country from dropdown (record 9/10) on #countrySelect
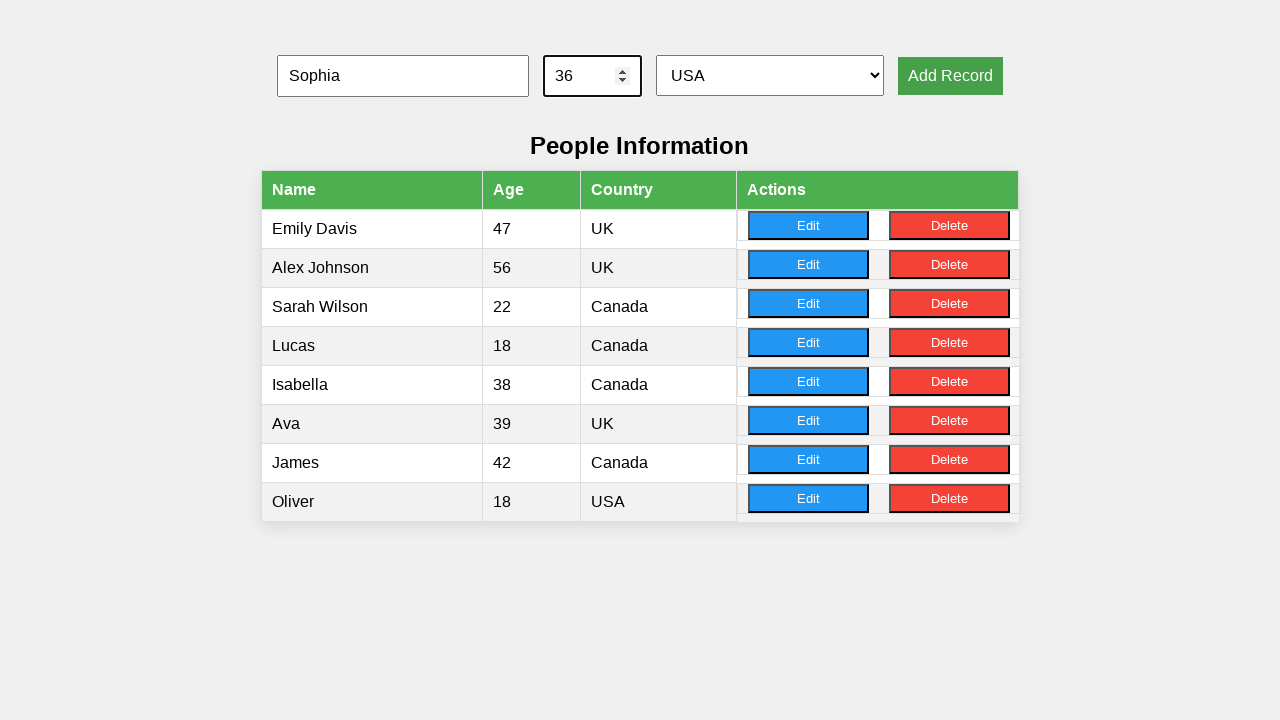

Clicked add record button to submit record 9/10 at (950, 76) on button[onclick='addRecord()']
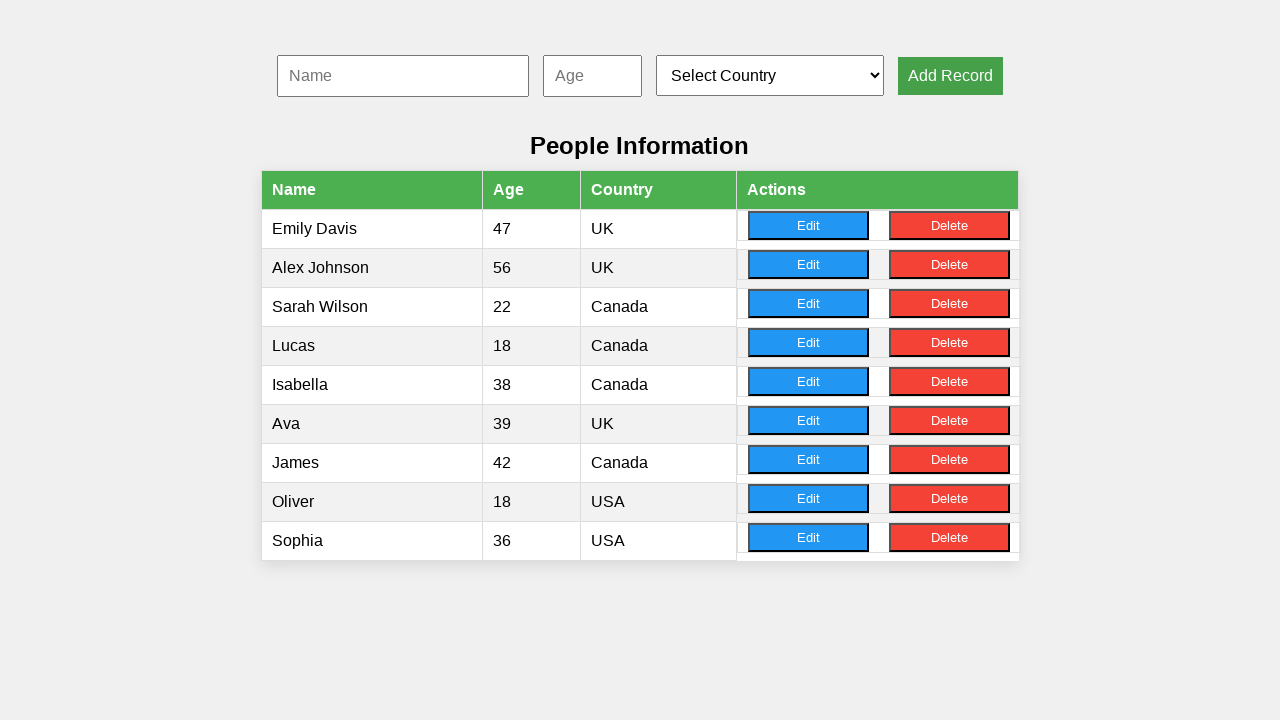

Filled name field with random first name (record 10/10) on #nameInput
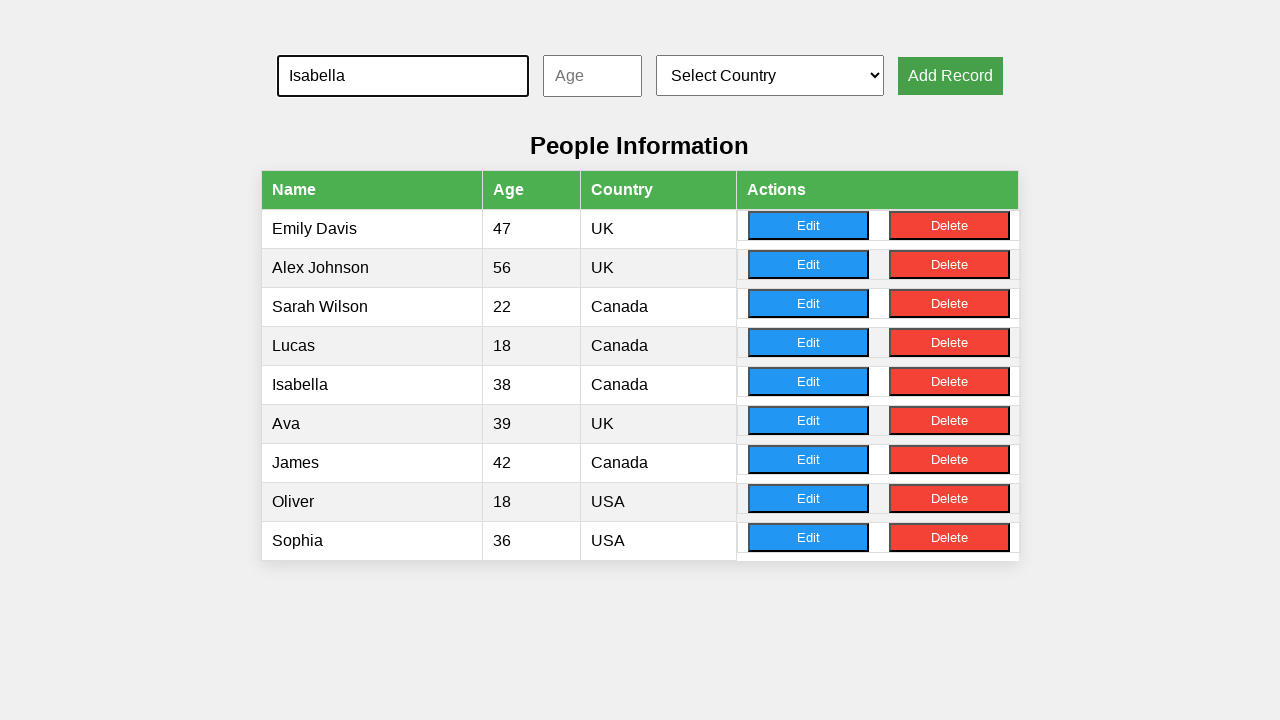

Filled age field with random age 18-50 (record 10/10) on #ageInput
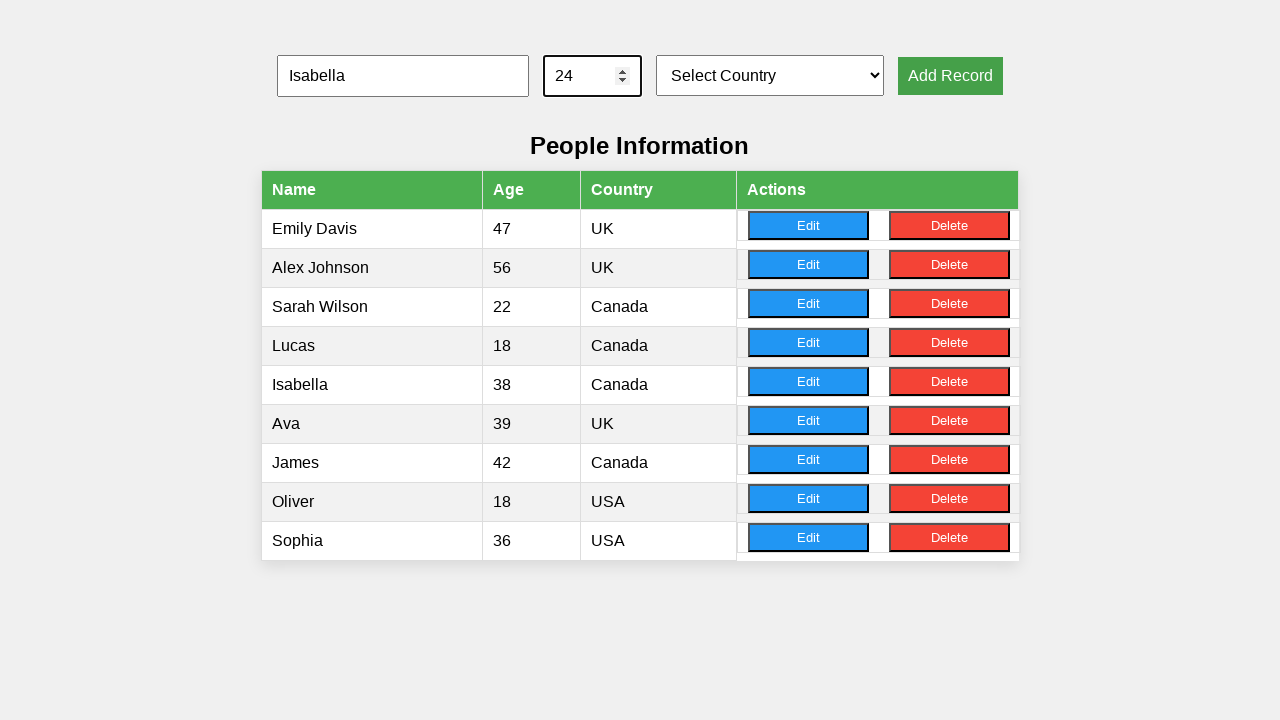

Selected random country from dropdown (record 10/10) on #countrySelect
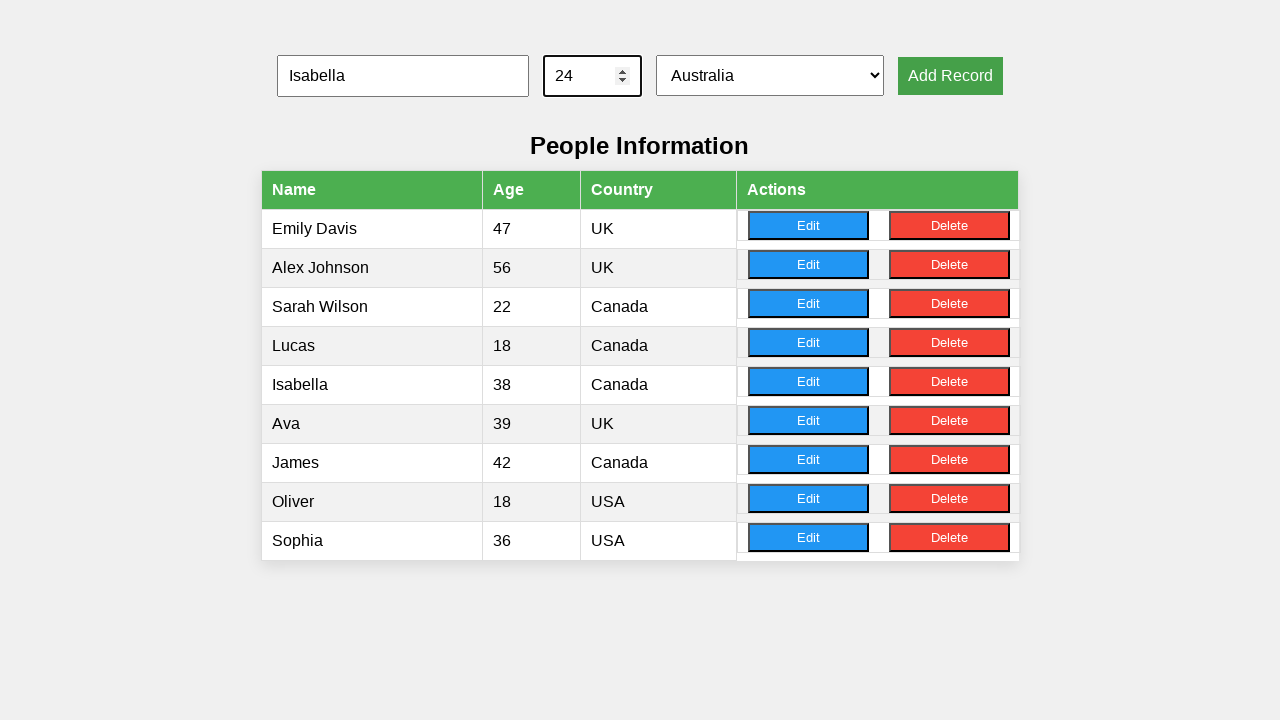

Clicked add record button to submit record 10/10 at (950, 76) on button[onclick='addRecord()']
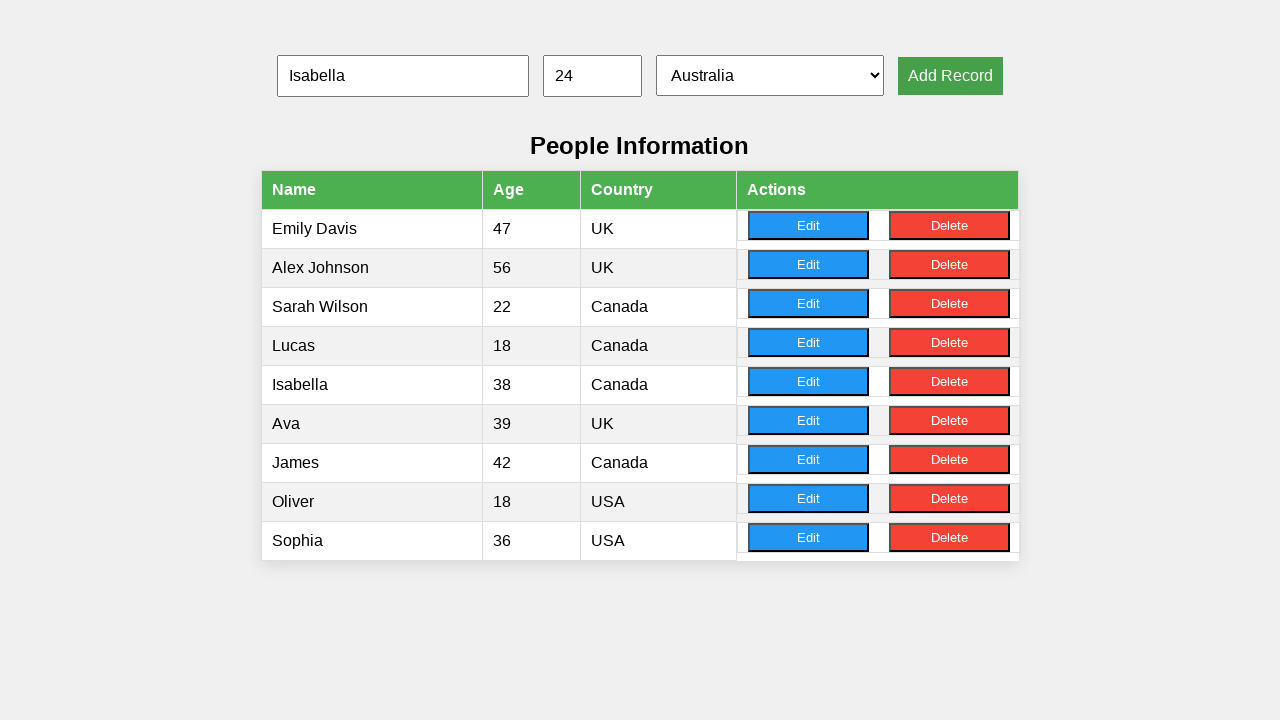

Waited for table to be populated with records
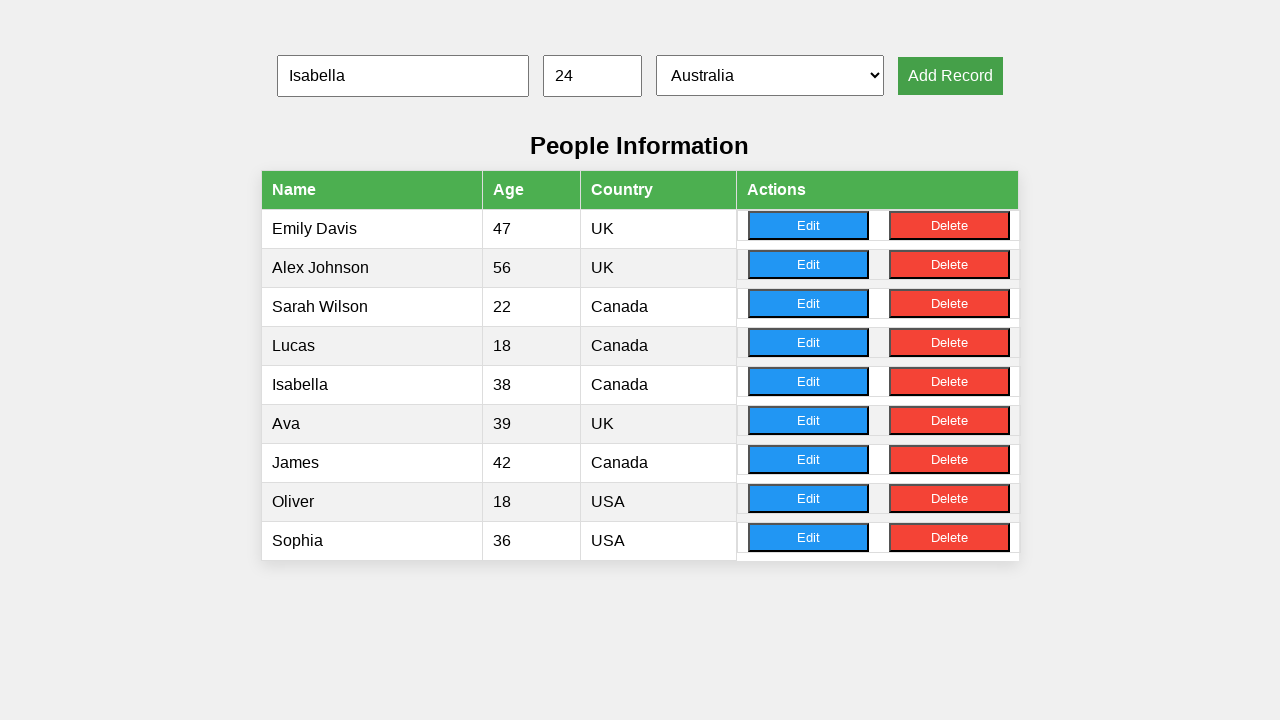

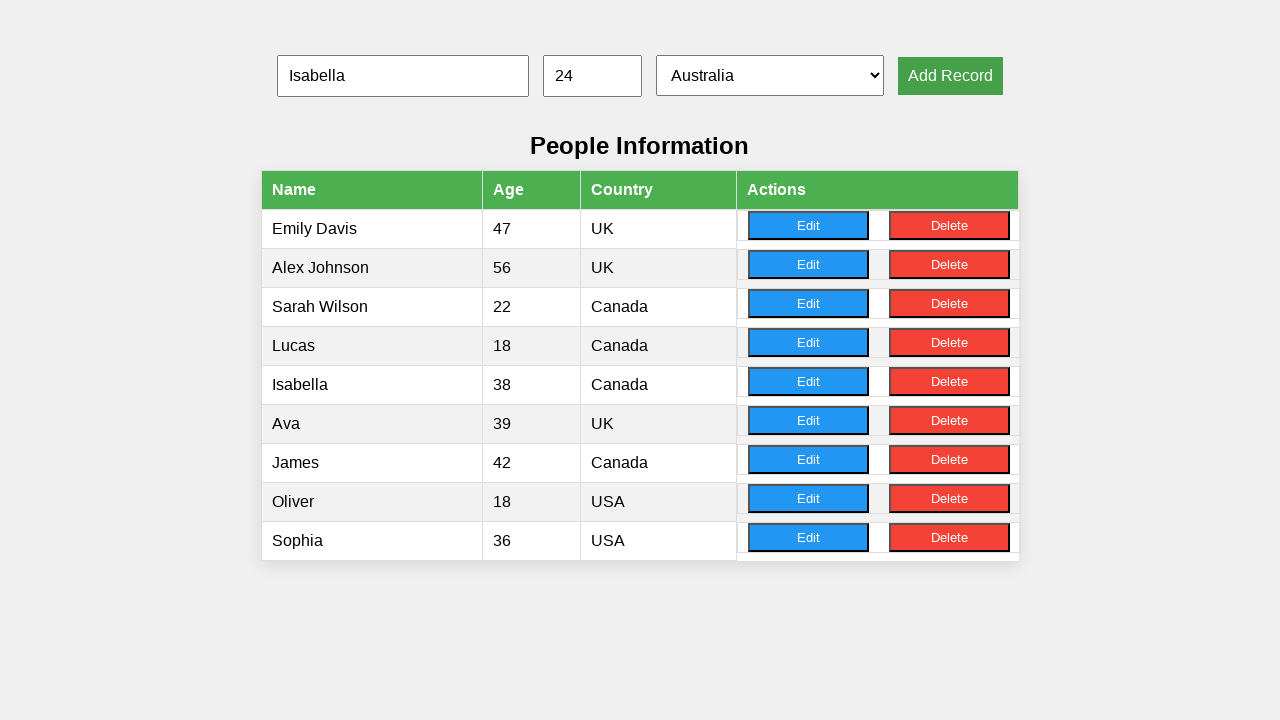